Tests multiple checkbox selection by first selecting all checkboxes, then refreshing and selecting only the 'Heart Disease' checkbox

Starting URL: https://automationfc.github.io/multiple-fields/

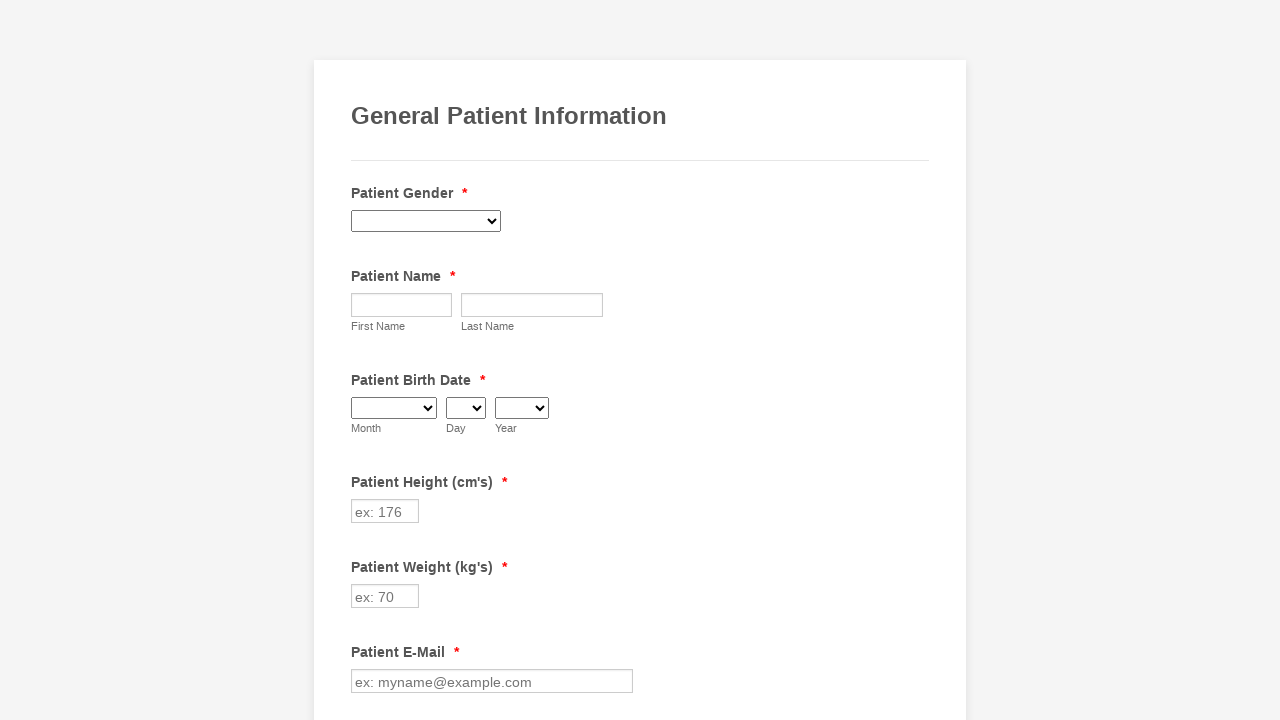

Located all checkboxes in the form
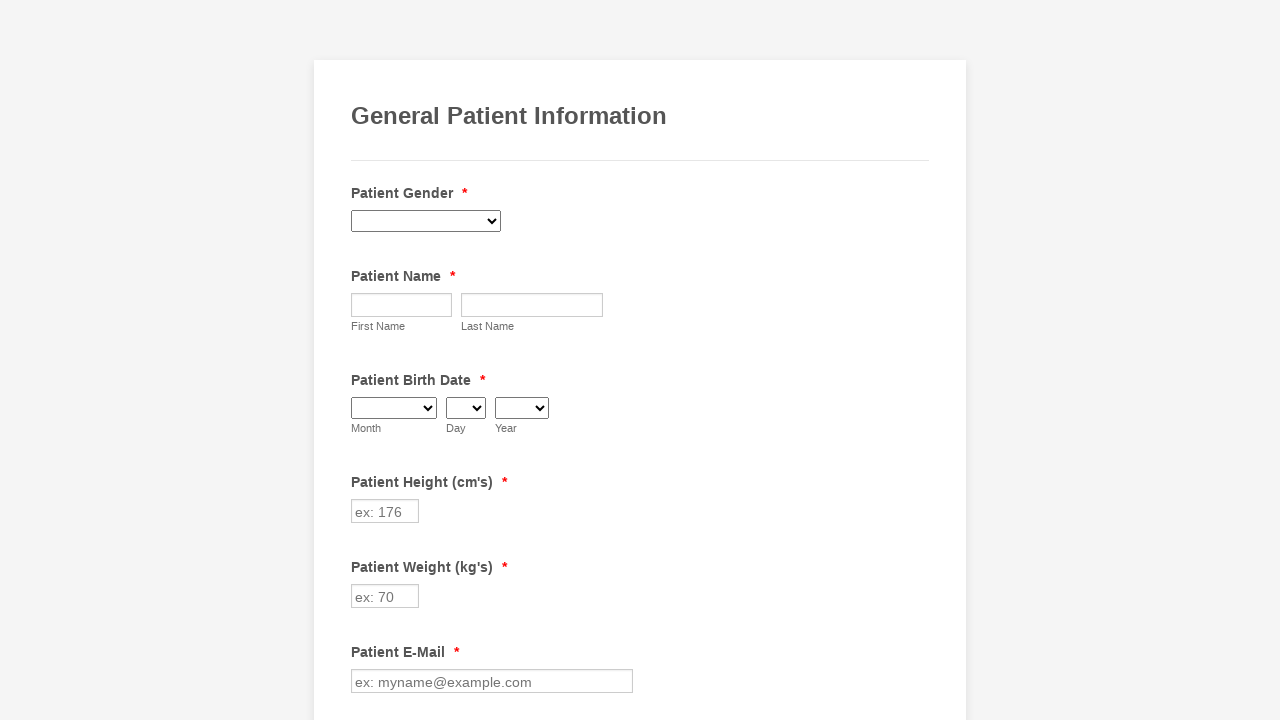

Counted 29 checkboxes in the form
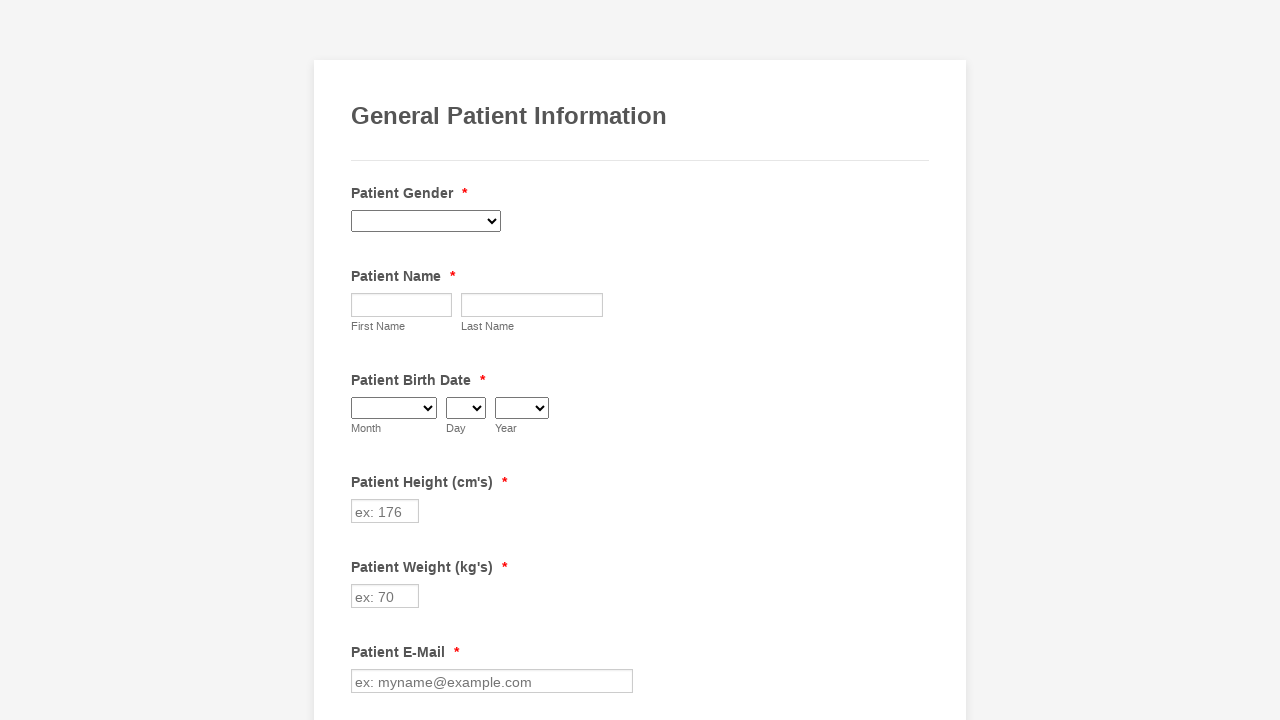

Clicked checkbox 1 to select it at (362, 360) on xpath=//div[@class='form-single-column']//input[@type='checkbox'] >> nth=0
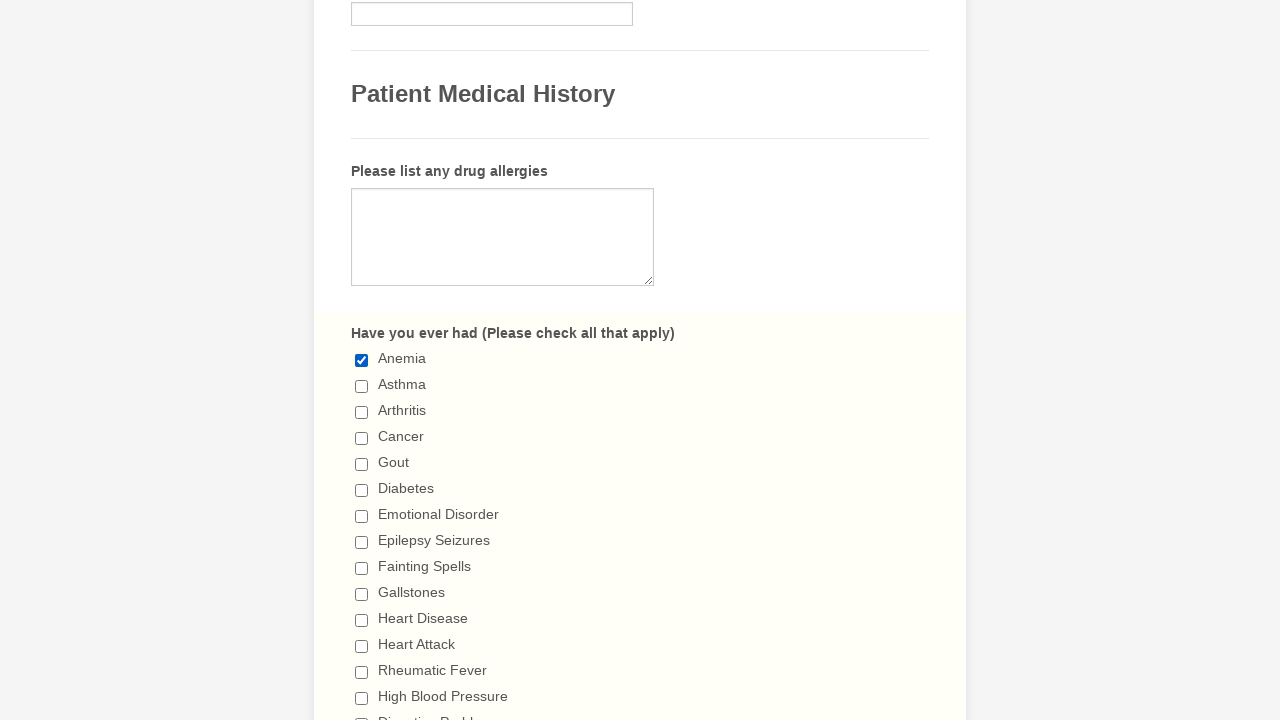

Waited 1 second after clicking checkbox 1
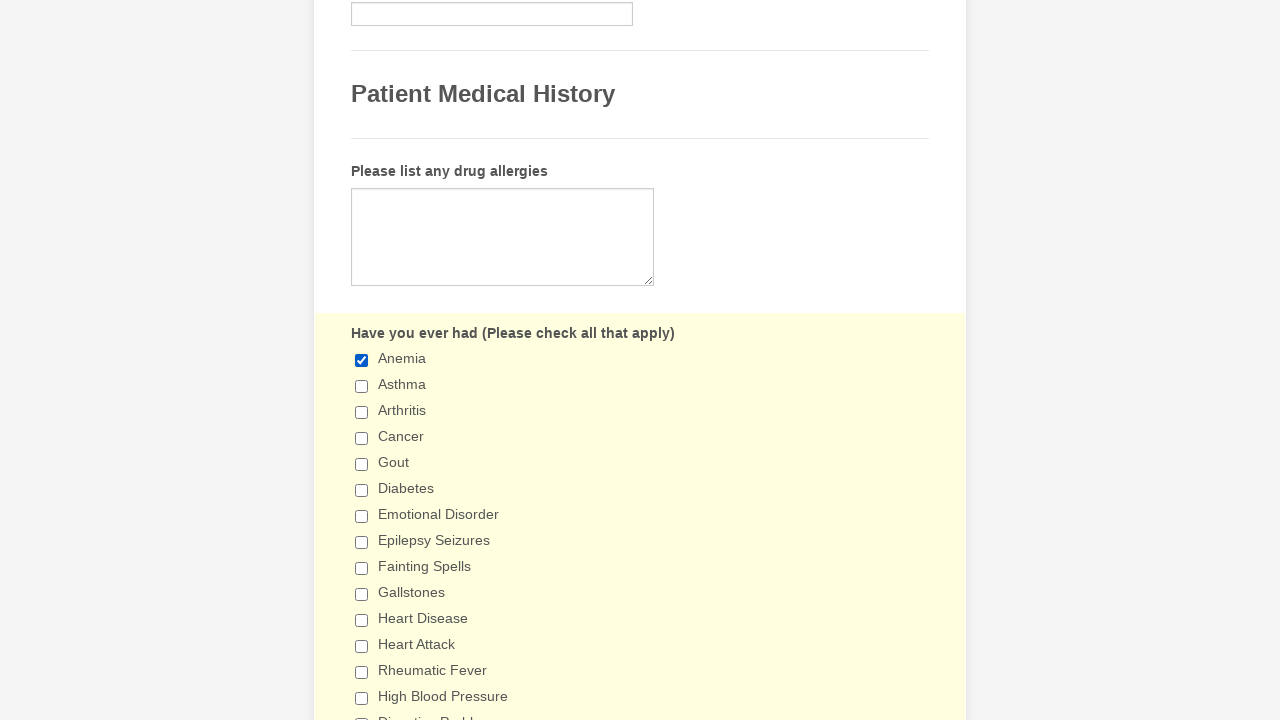

Clicked checkbox 2 to select it at (362, 386) on xpath=//div[@class='form-single-column']//input[@type='checkbox'] >> nth=1
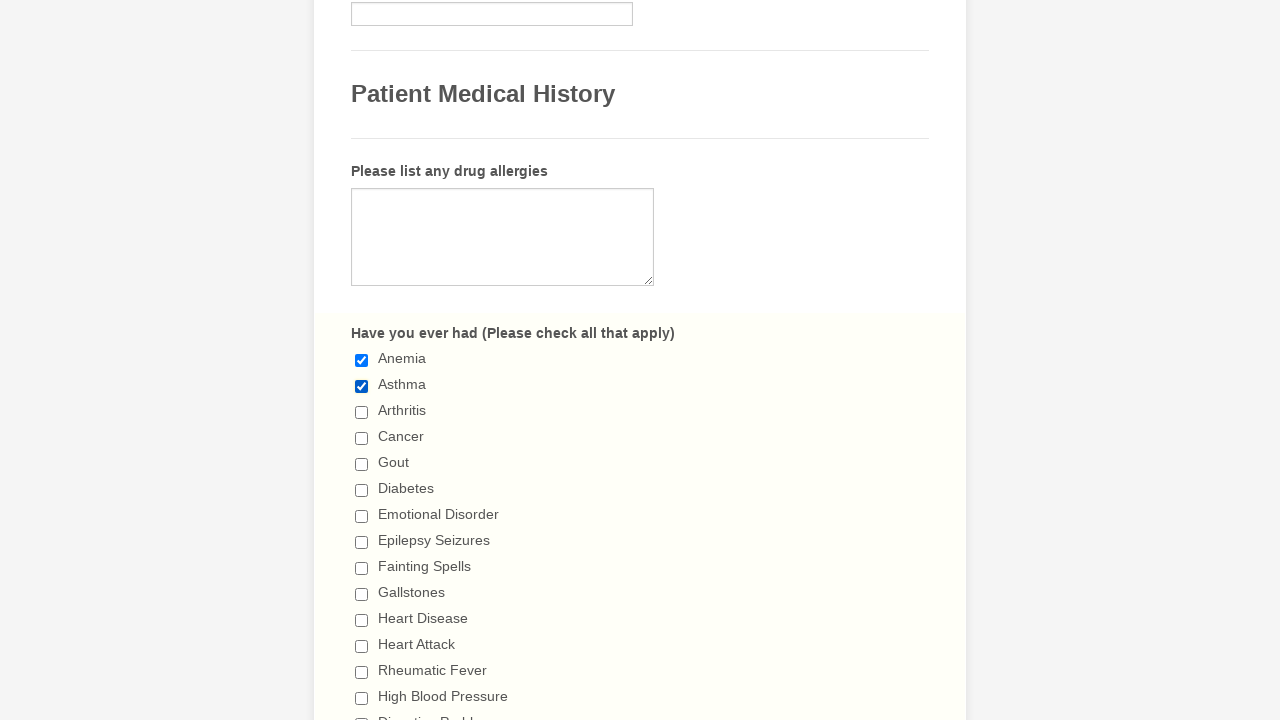

Waited 1 second after clicking checkbox 2
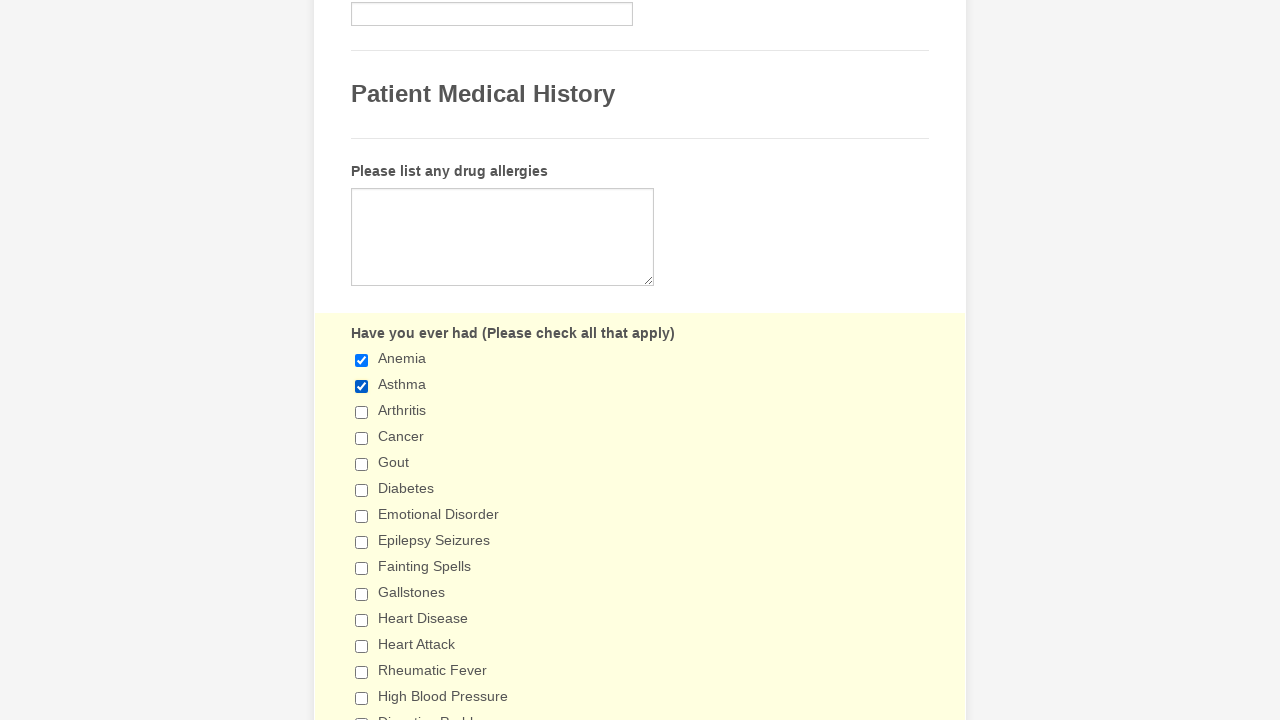

Clicked checkbox 3 to select it at (362, 412) on xpath=//div[@class='form-single-column']//input[@type='checkbox'] >> nth=2
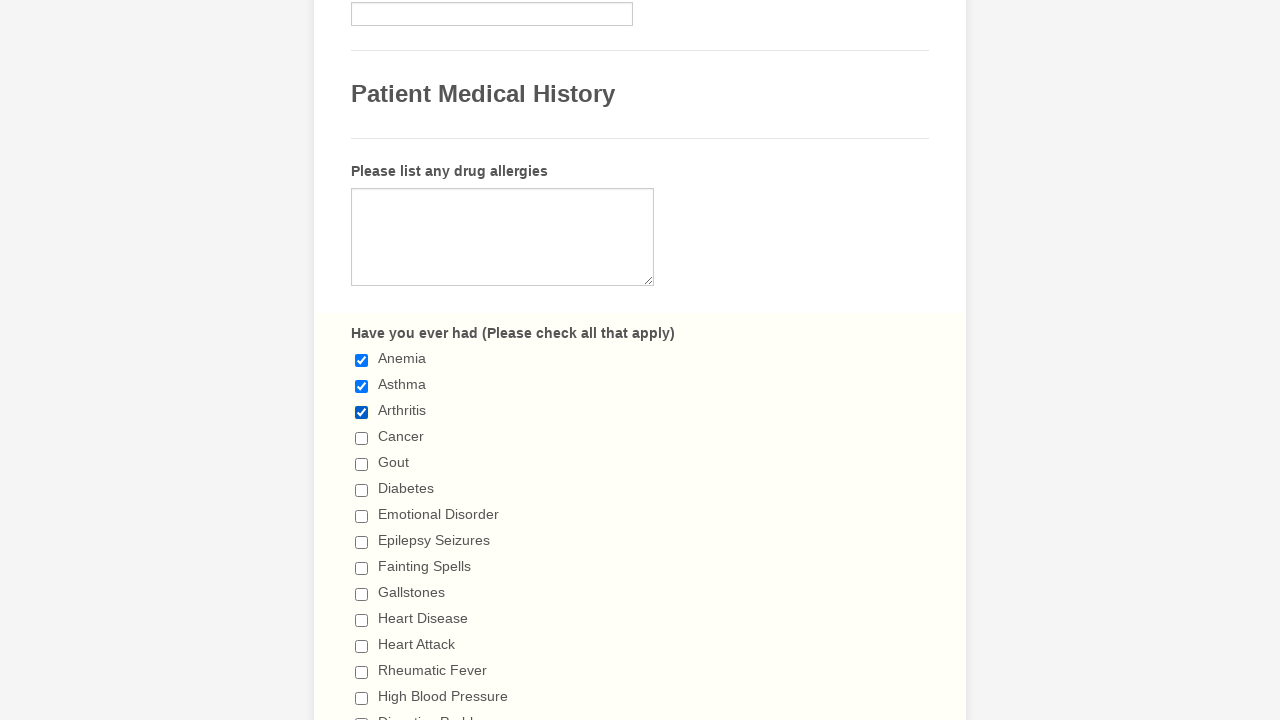

Waited 1 second after clicking checkbox 3
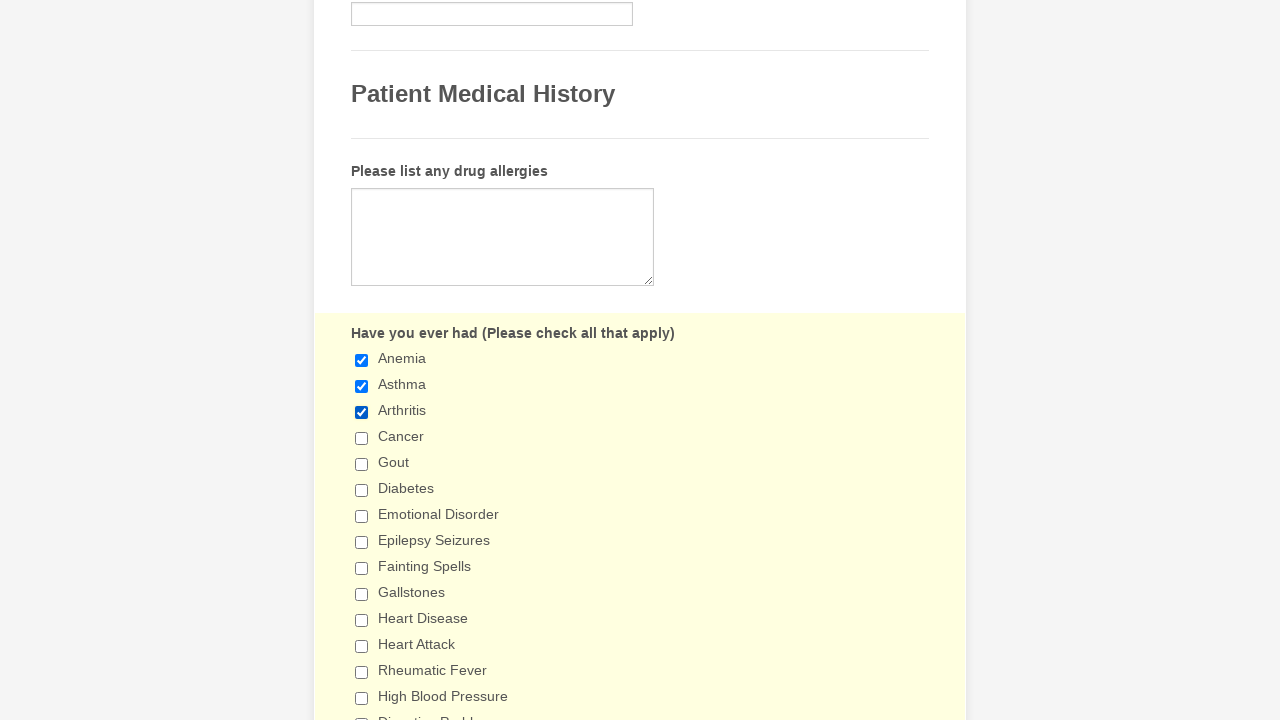

Clicked checkbox 4 to select it at (362, 438) on xpath=//div[@class='form-single-column']//input[@type='checkbox'] >> nth=3
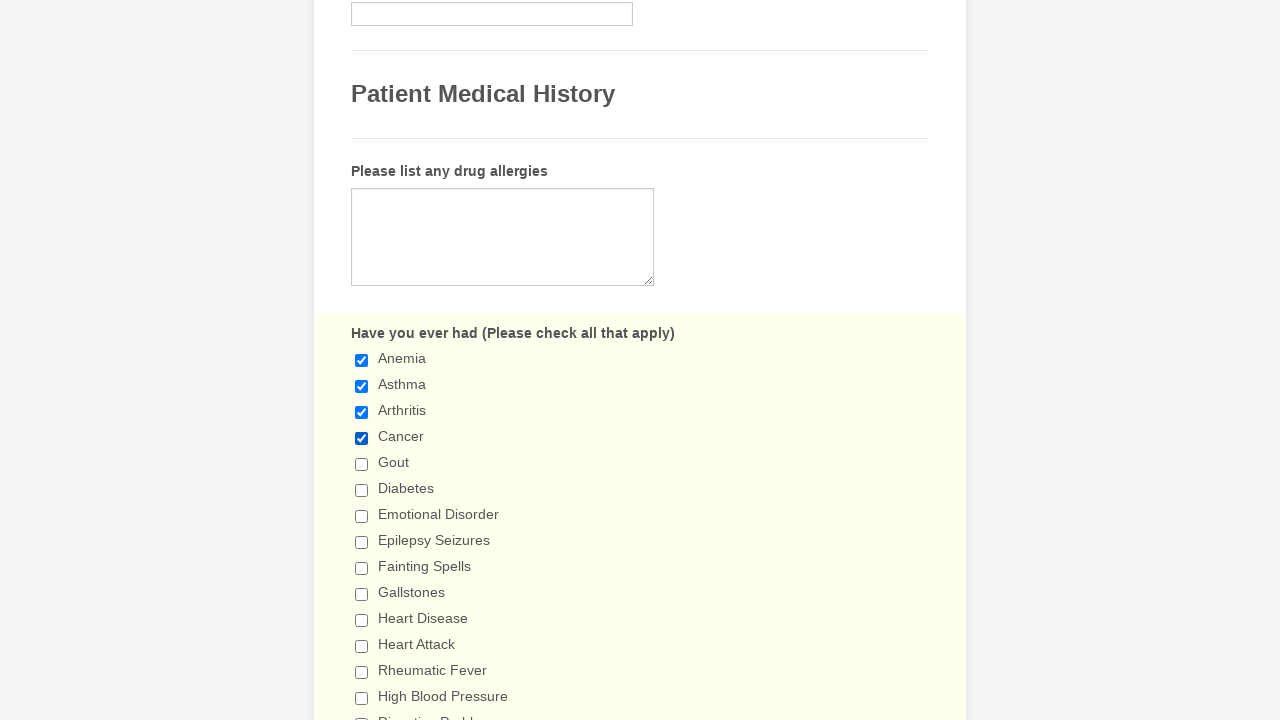

Waited 1 second after clicking checkbox 4
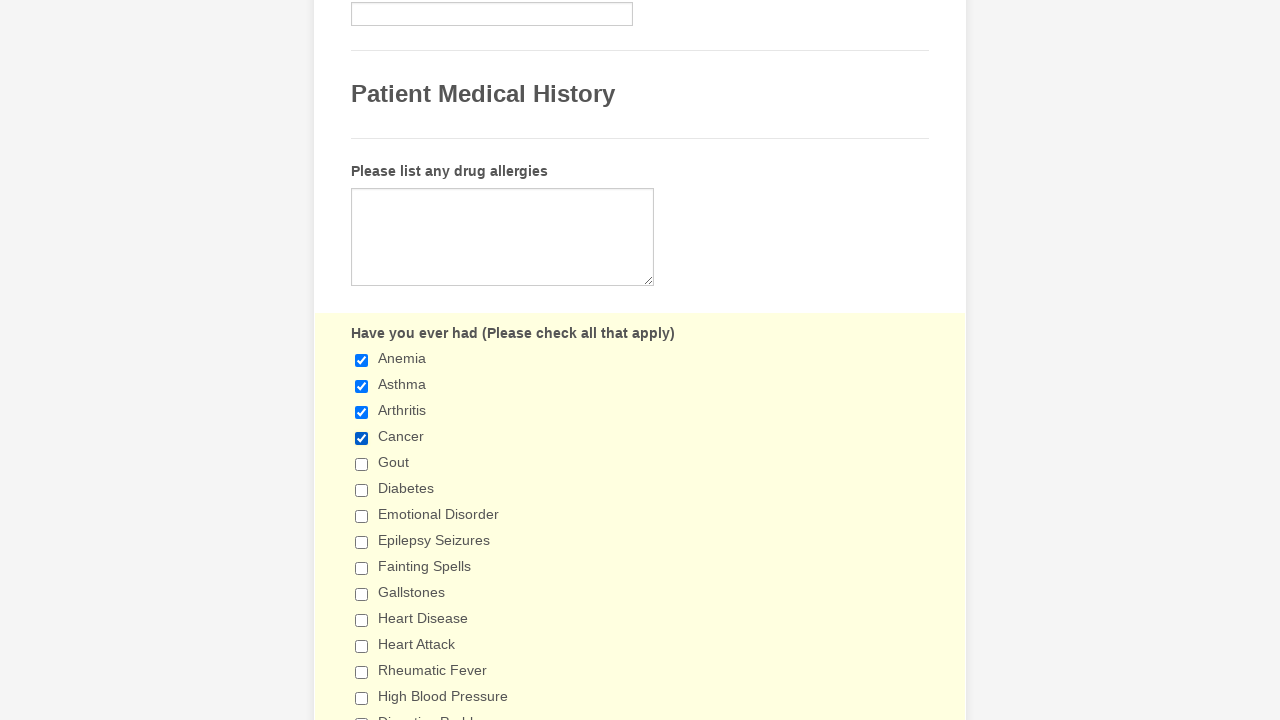

Clicked checkbox 5 to select it at (362, 464) on xpath=//div[@class='form-single-column']//input[@type='checkbox'] >> nth=4
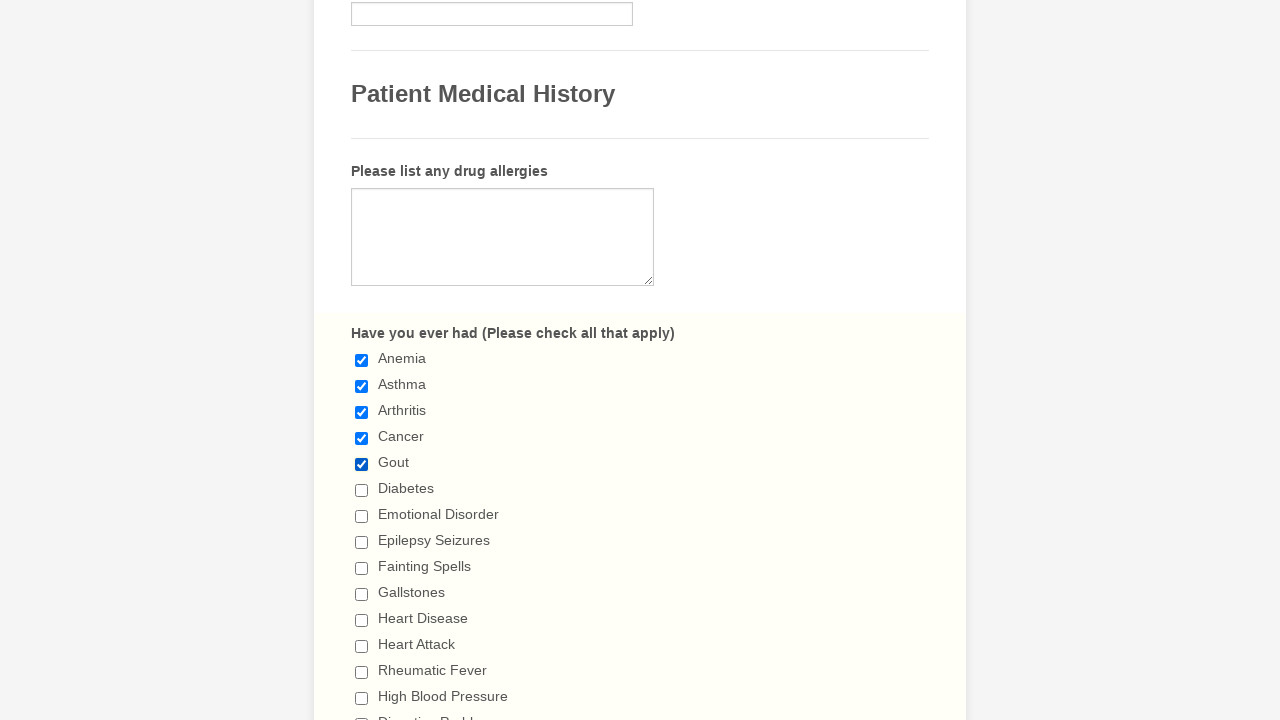

Waited 1 second after clicking checkbox 5
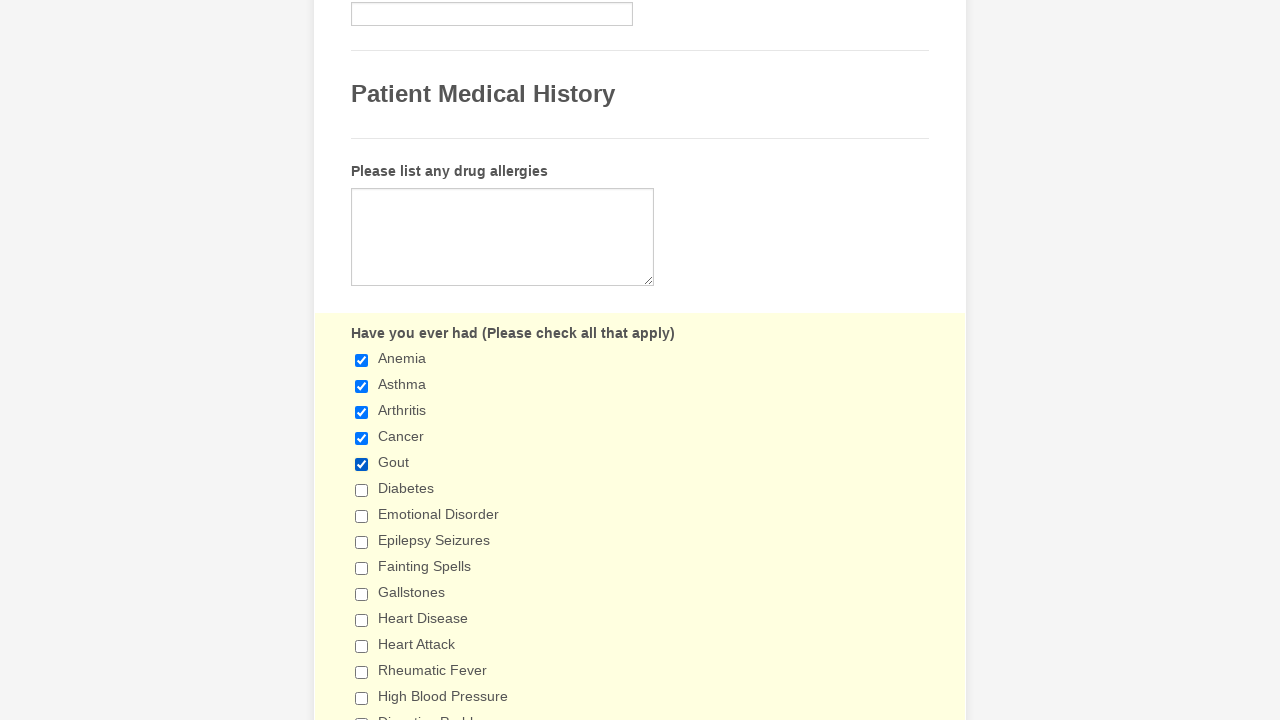

Clicked checkbox 6 to select it at (362, 490) on xpath=//div[@class='form-single-column']//input[@type='checkbox'] >> nth=5
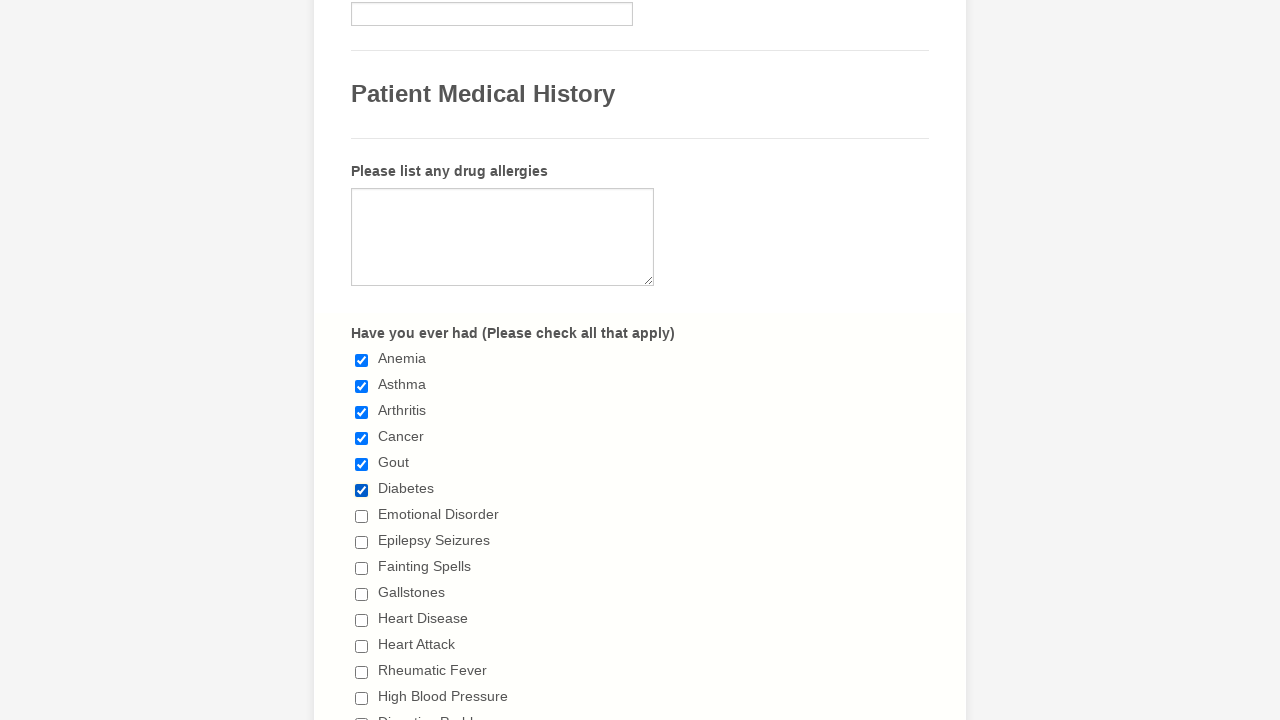

Waited 1 second after clicking checkbox 6
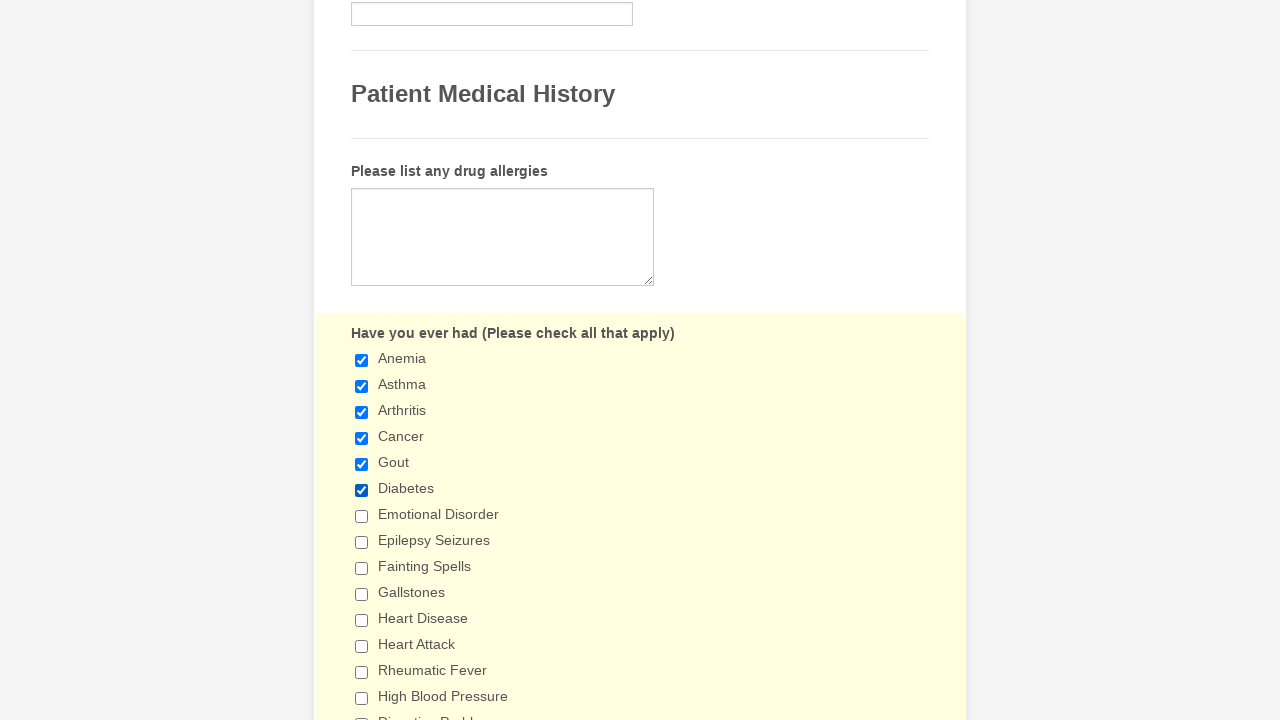

Clicked checkbox 7 to select it at (362, 516) on xpath=//div[@class='form-single-column']//input[@type='checkbox'] >> nth=6
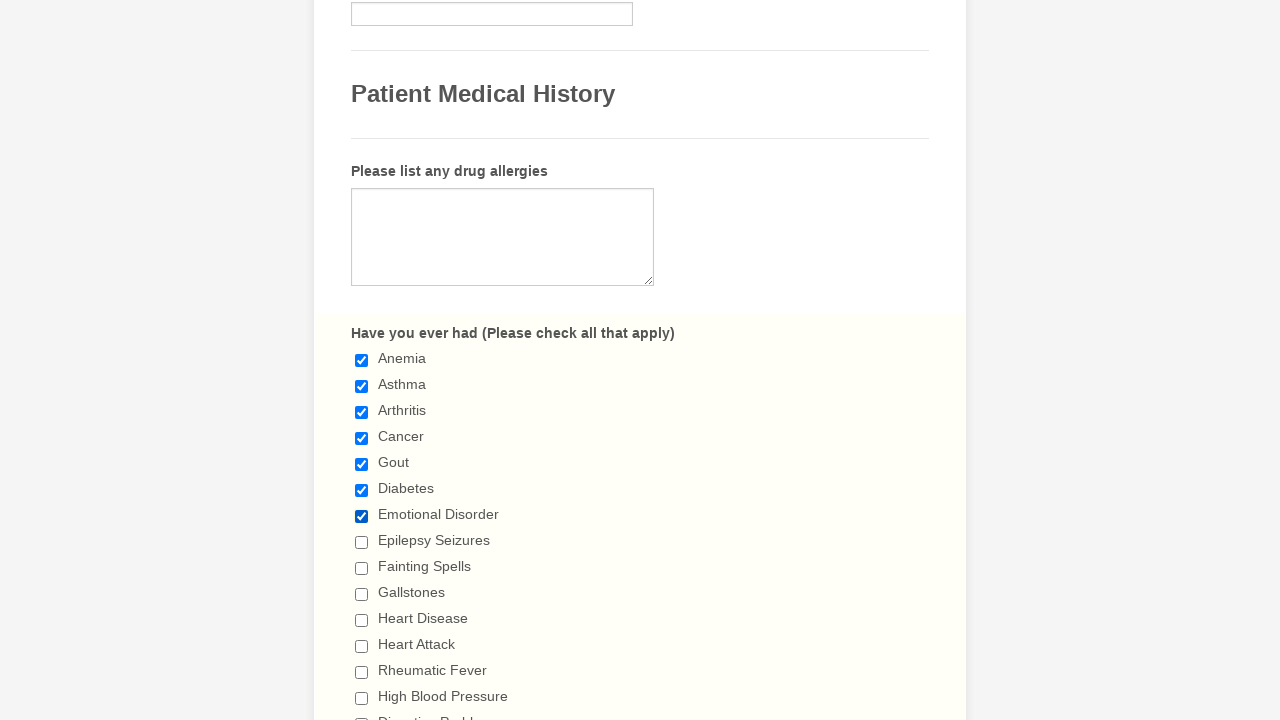

Waited 1 second after clicking checkbox 7
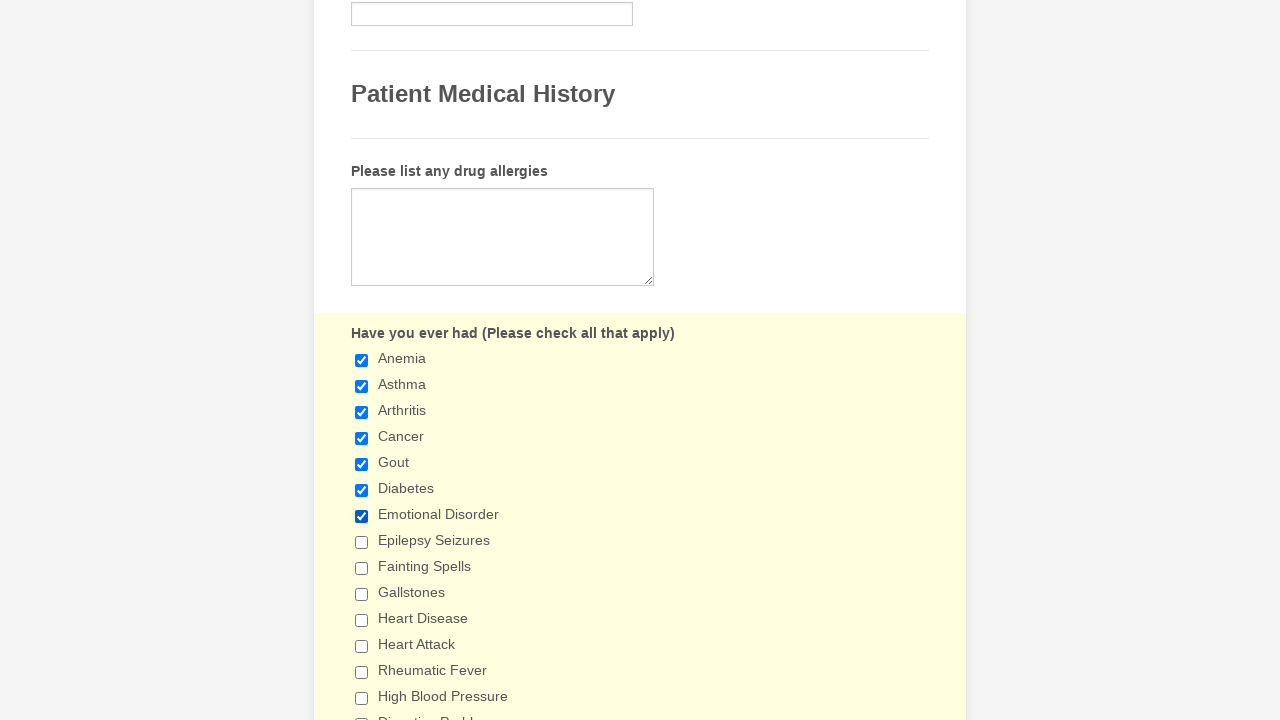

Clicked checkbox 8 to select it at (362, 542) on xpath=//div[@class='form-single-column']//input[@type='checkbox'] >> nth=7
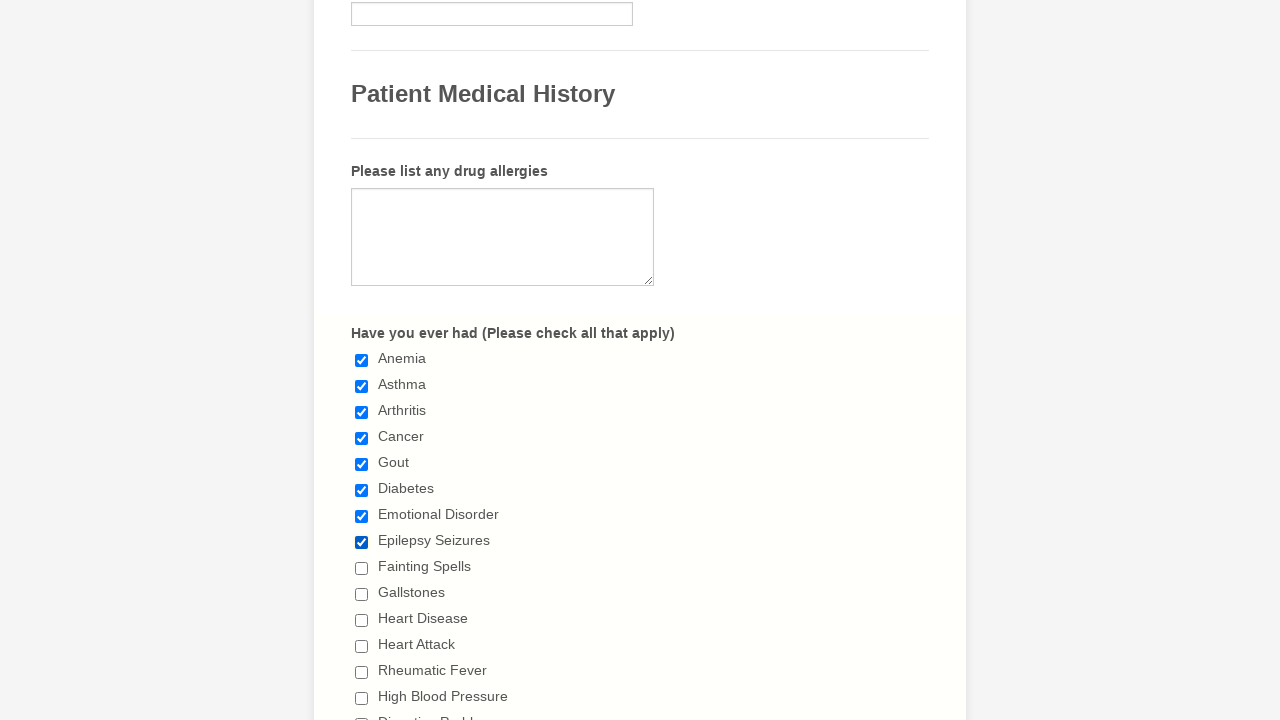

Waited 1 second after clicking checkbox 8
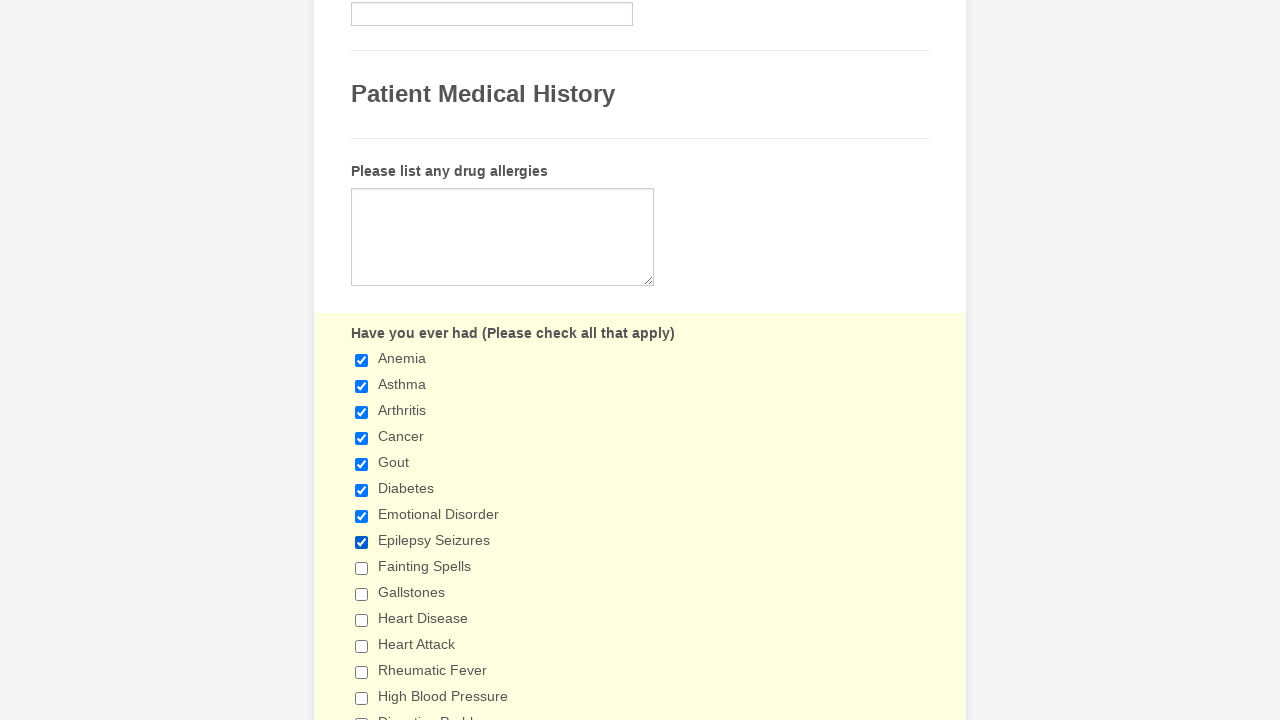

Clicked checkbox 9 to select it at (362, 568) on xpath=//div[@class='form-single-column']//input[@type='checkbox'] >> nth=8
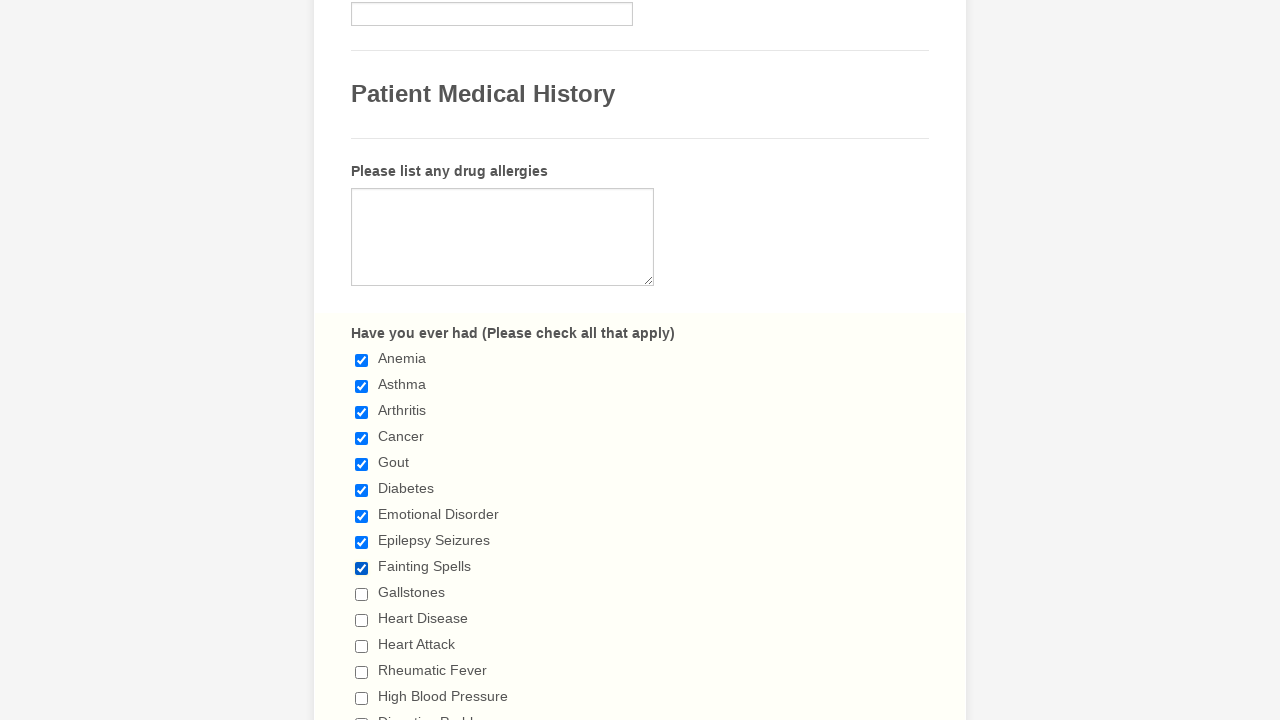

Waited 1 second after clicking checkbox 9
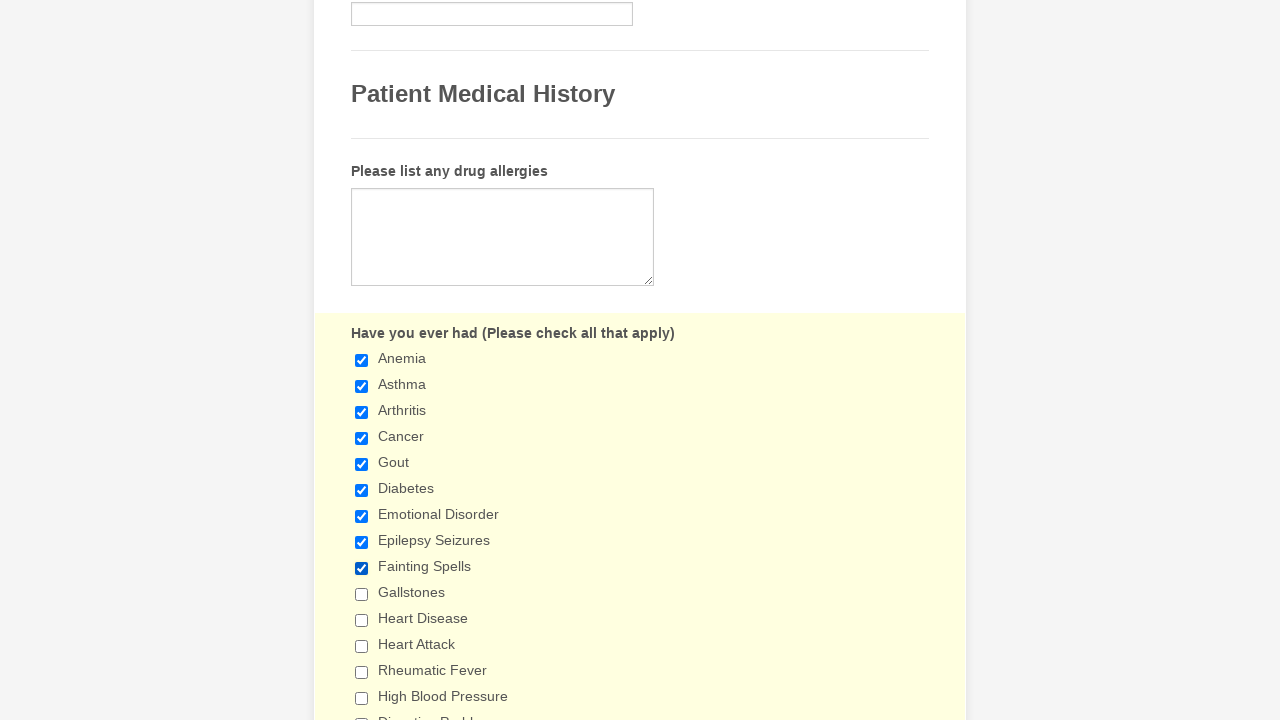

Clicked checkbox 10 to select it at (362, 594) on xpath=//div[@class='form-single-column']//input[@type='checkbox'] >> nth=9
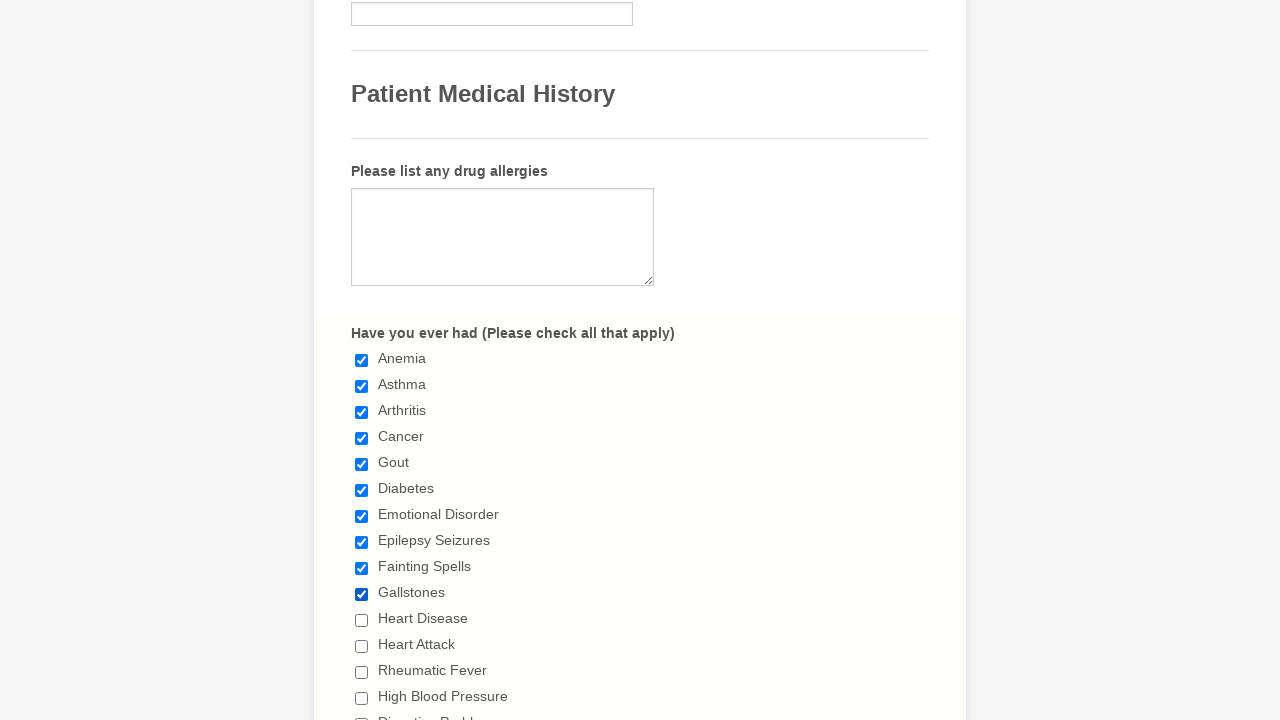

Waited 1 second after clicking checkbox 10
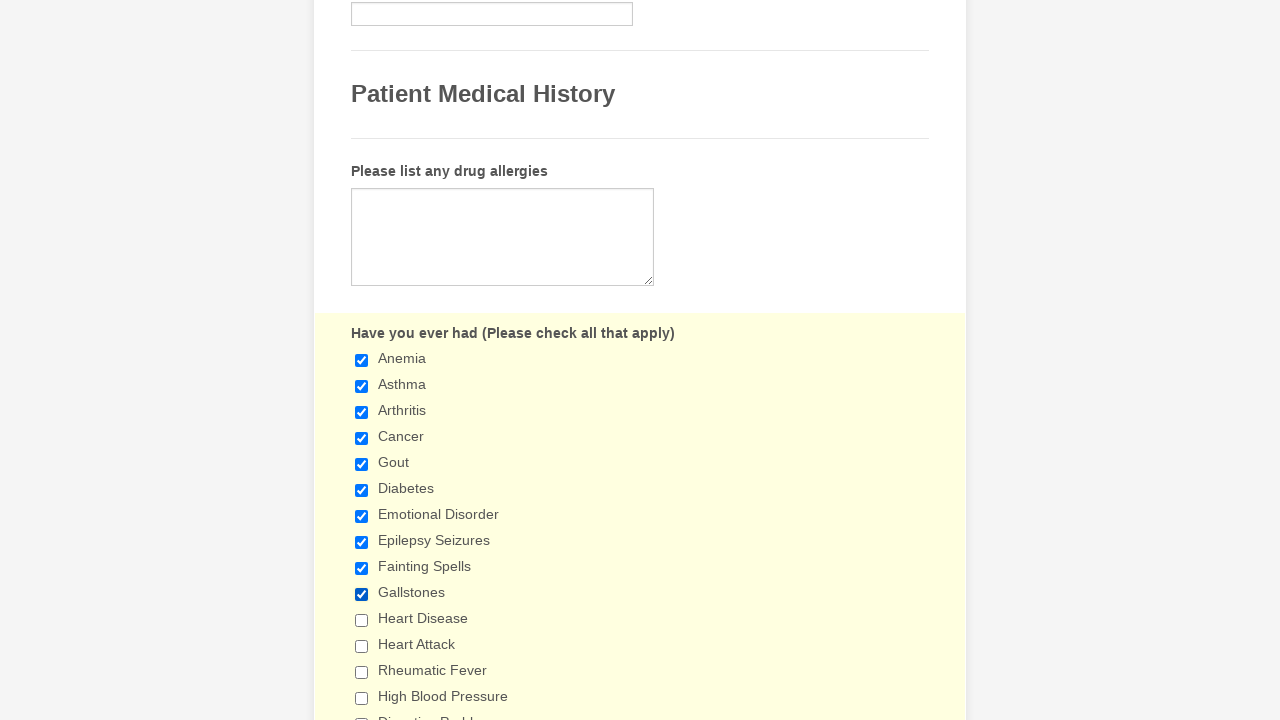

Clicked checkbox 11 to select it at (362, 620) on xpath=//div[@class='form-single-column']//input[@type='checkbox'] >> nth=10
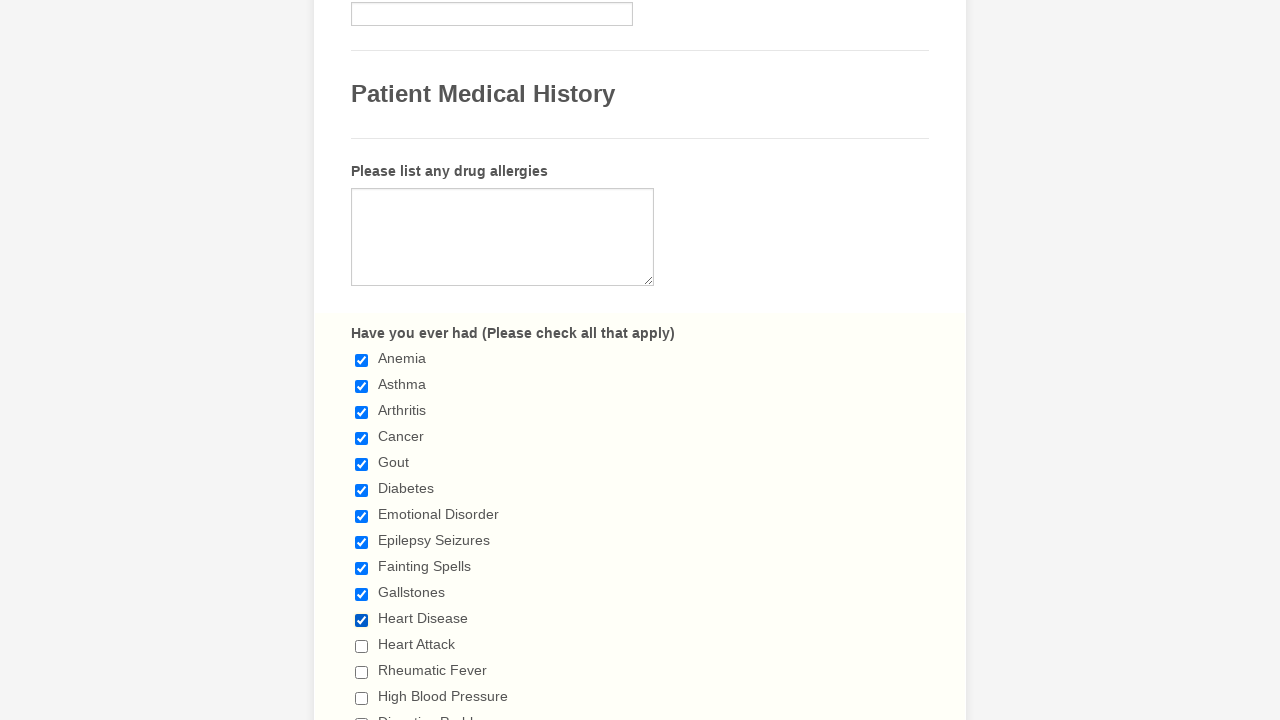

Waited 1 second after clicking checkbox 11
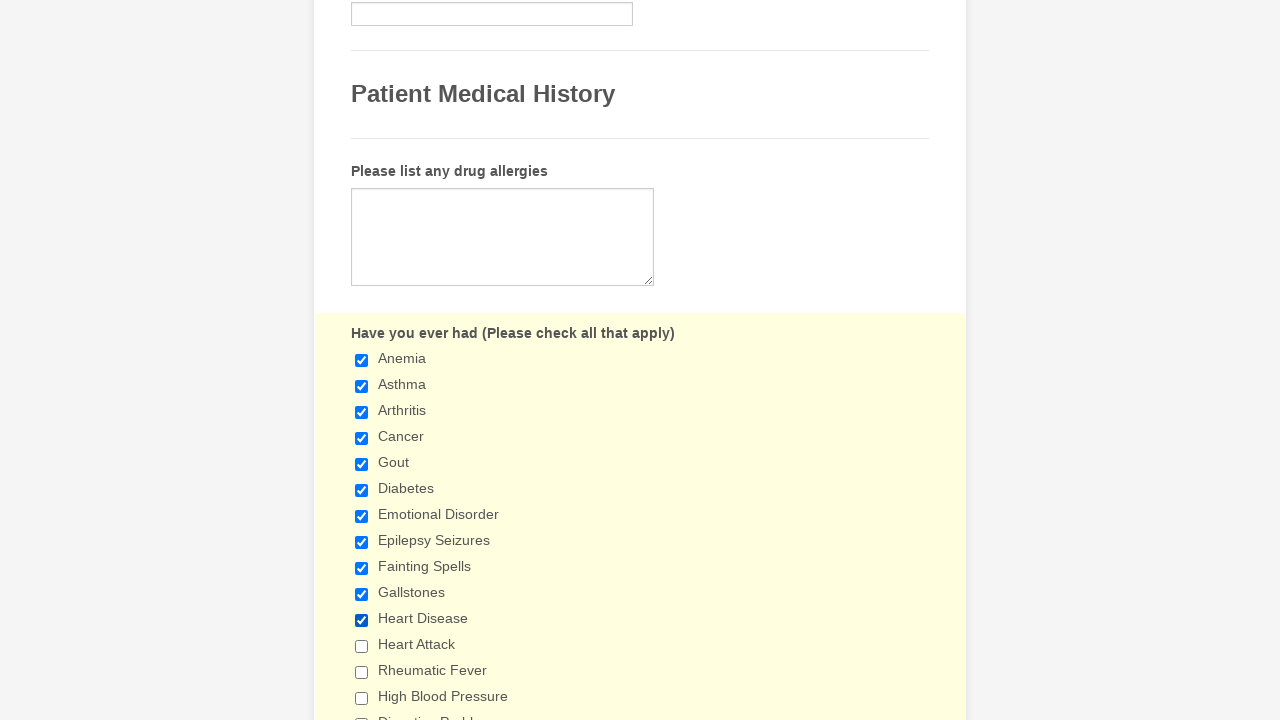

Clicked checkbox 12 to select it at (362, 646) on xpath=//div[@class='form-single-column']//input[@type='checkbox'] >> nth=11
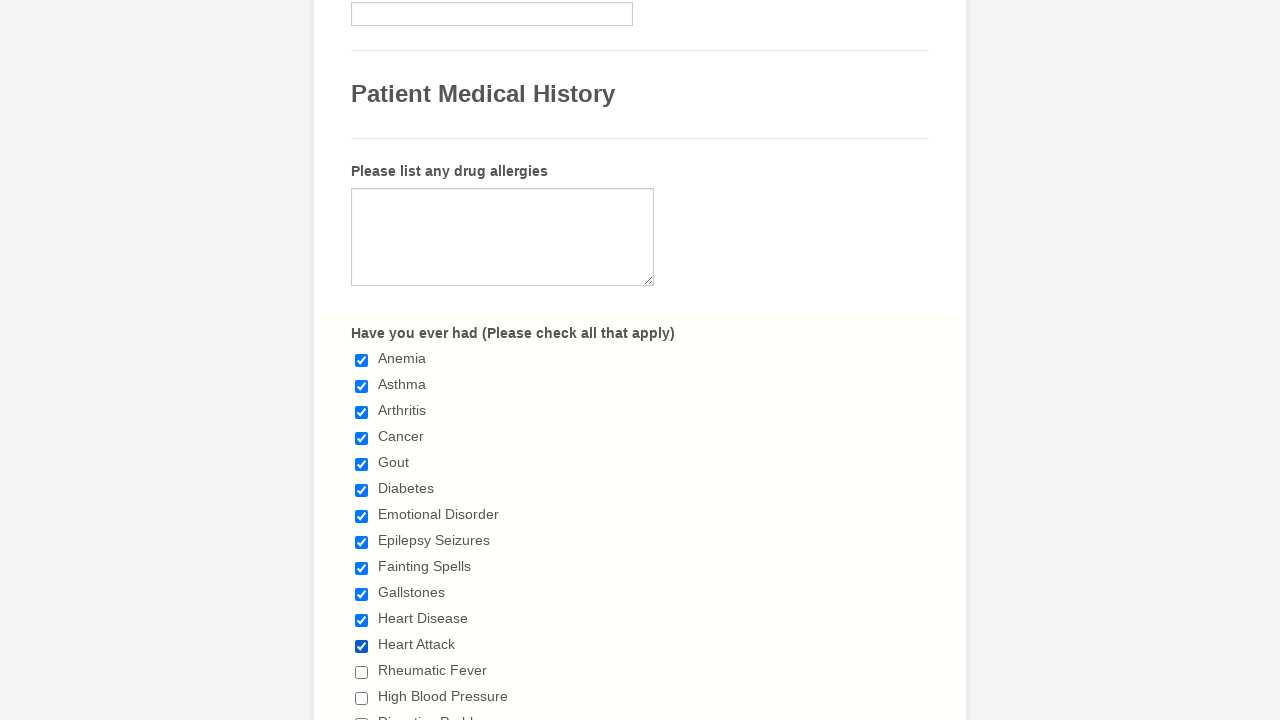

Waited 1 second after clicking checkbox 12
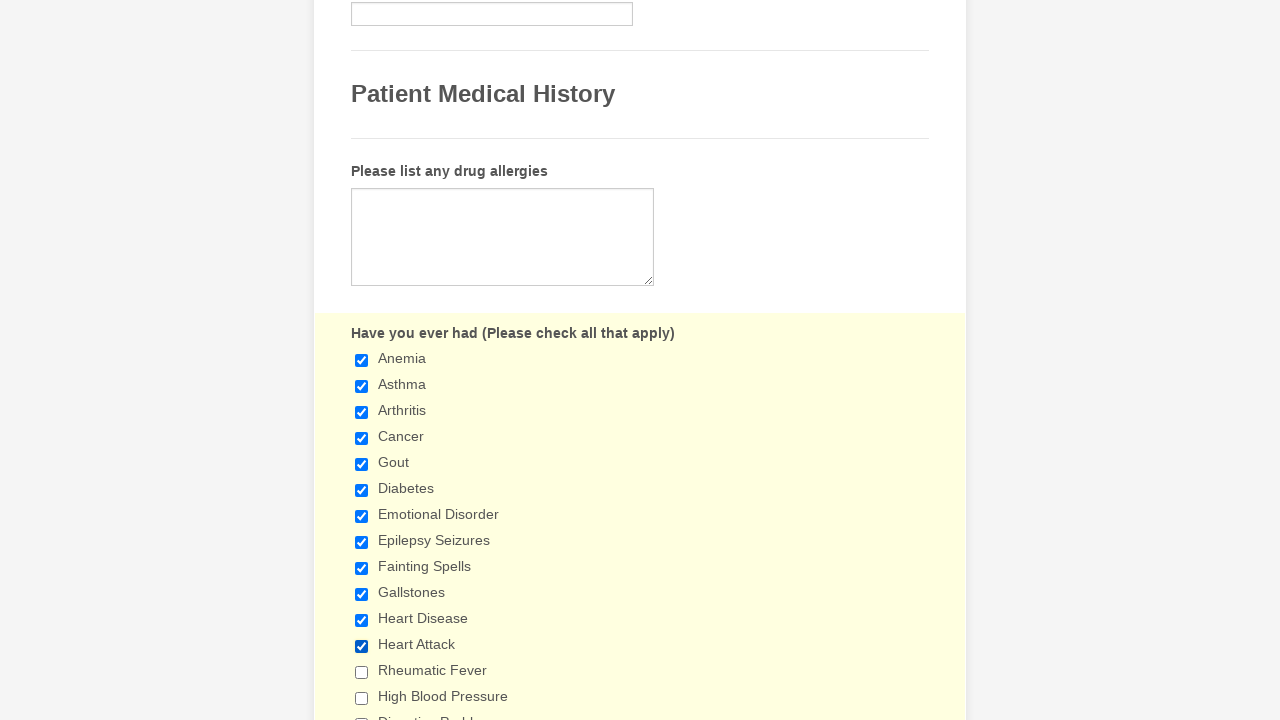

Clicked checkbox 13 to select it at (362, 672) on xpath=//div[@class='form-single-column']//input[@type='checkbox'] >> nth=12
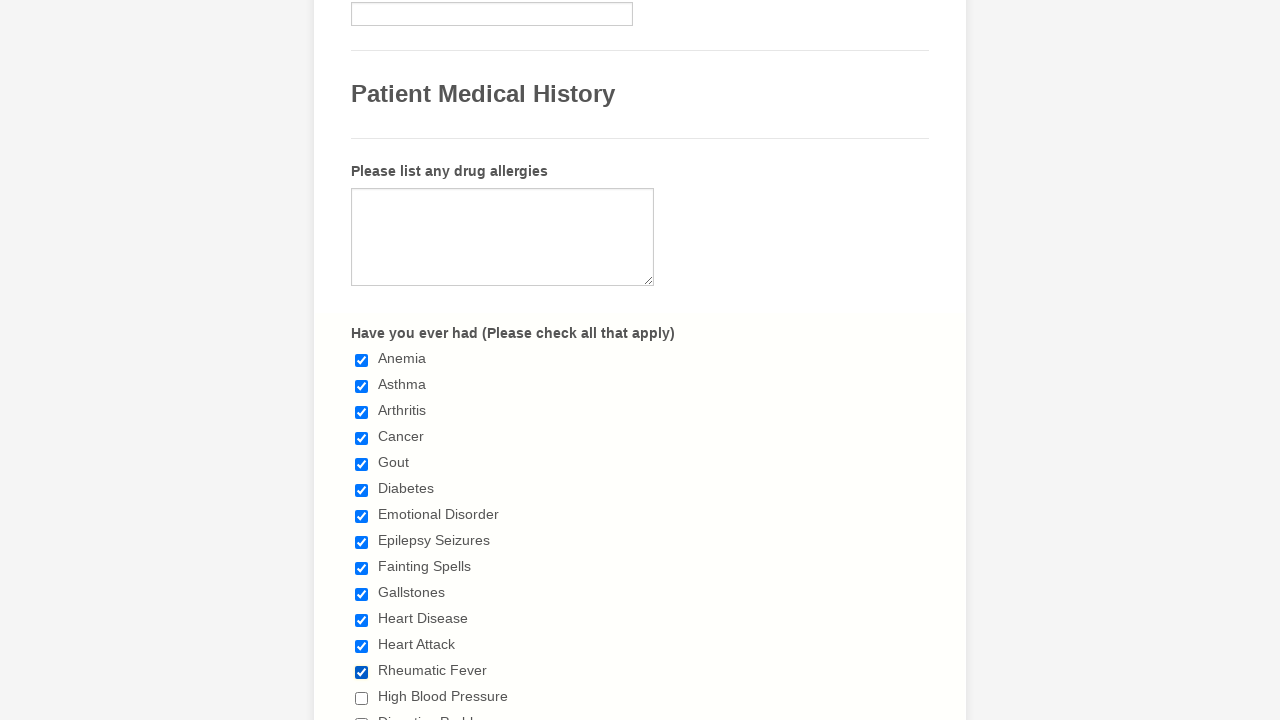

Waited 1 second after clicking checkbox 13
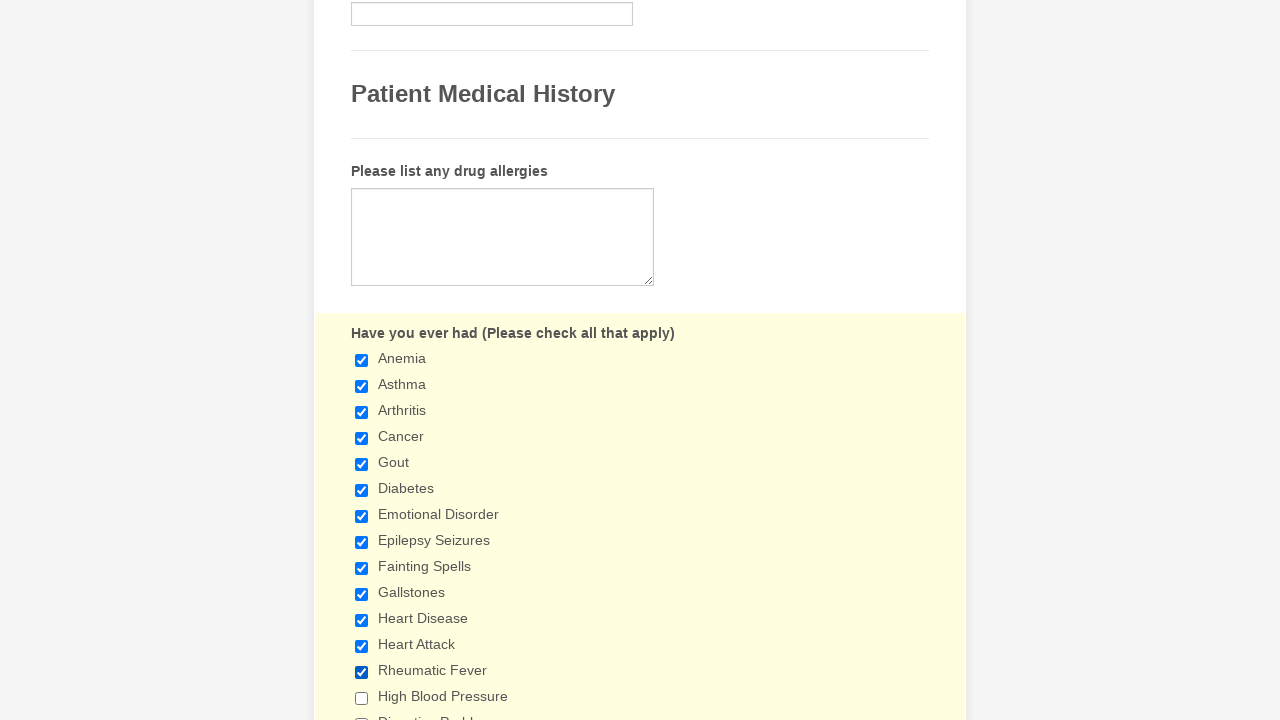

Clicked checkbox 14 to select it at (362, 698) on xpath=//div[@class='form-single-column']//input[@type='checkbox'] >> nth=13
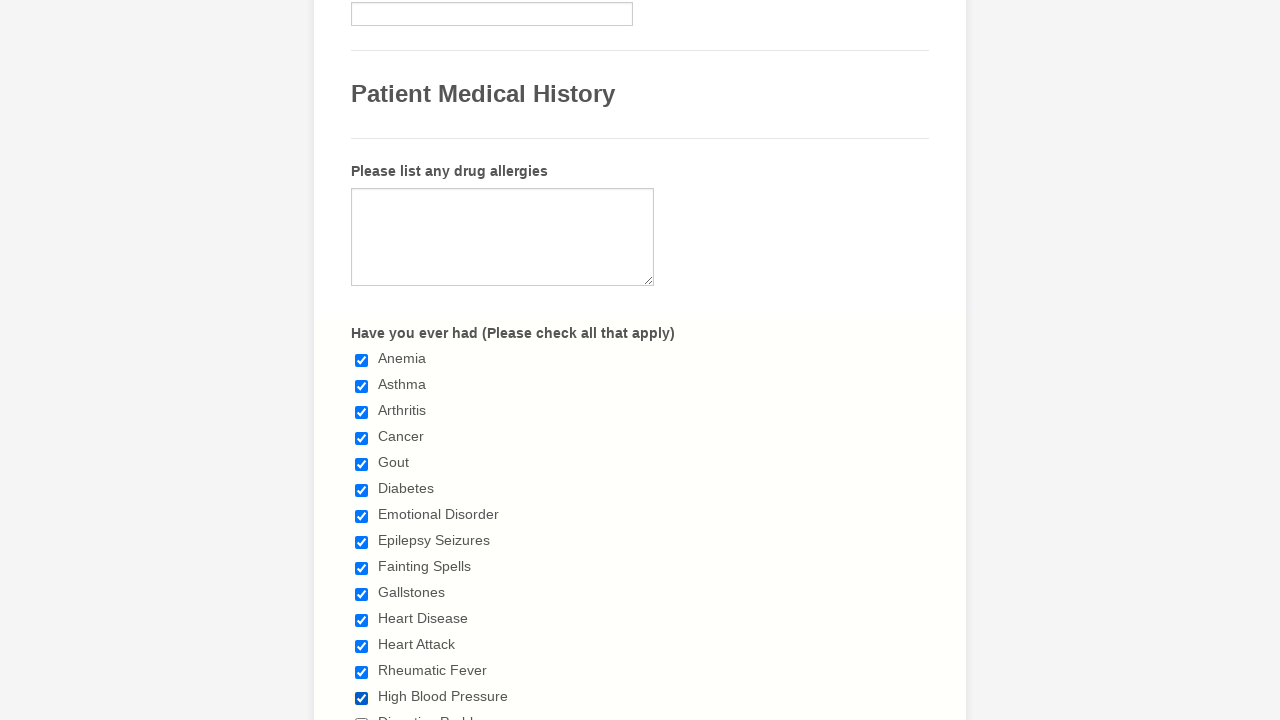

Waited 1 second after clicking checkbox 14
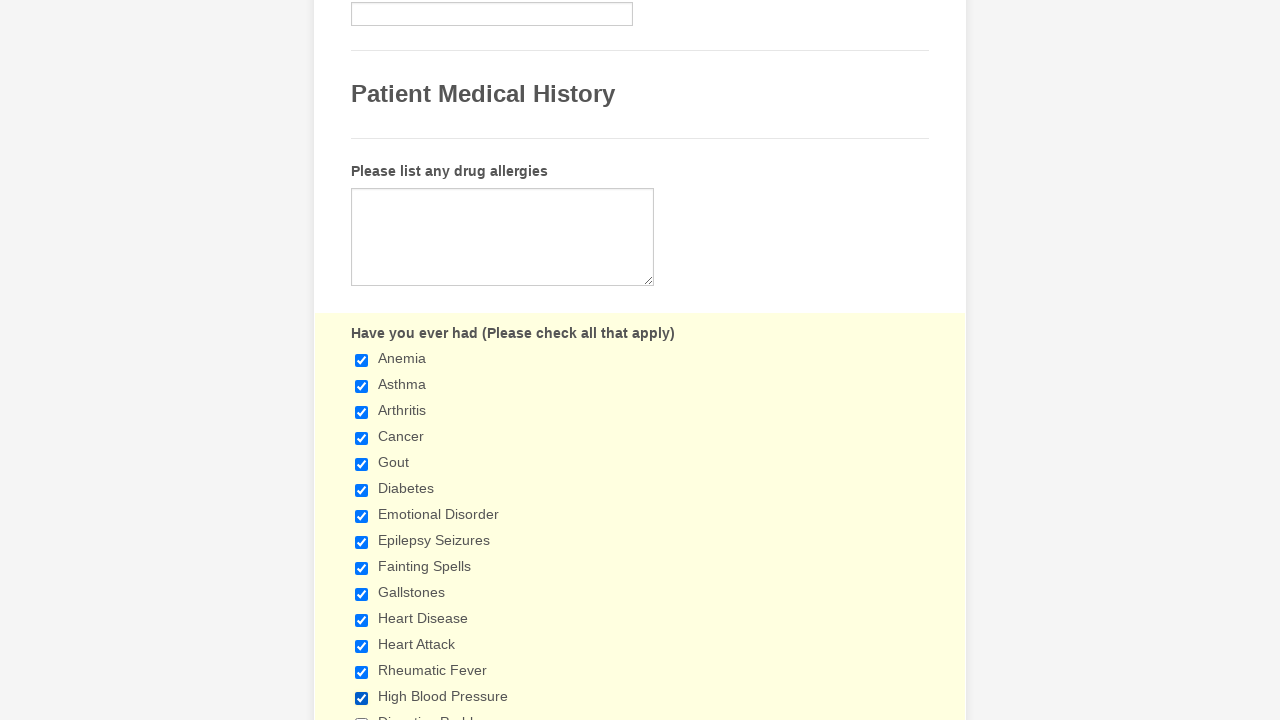

Clicked checkbox 15 to select it at (362, 714) on xpath=//div[@class='form-single-column']//input[@type='checkbox'] >> nth=14
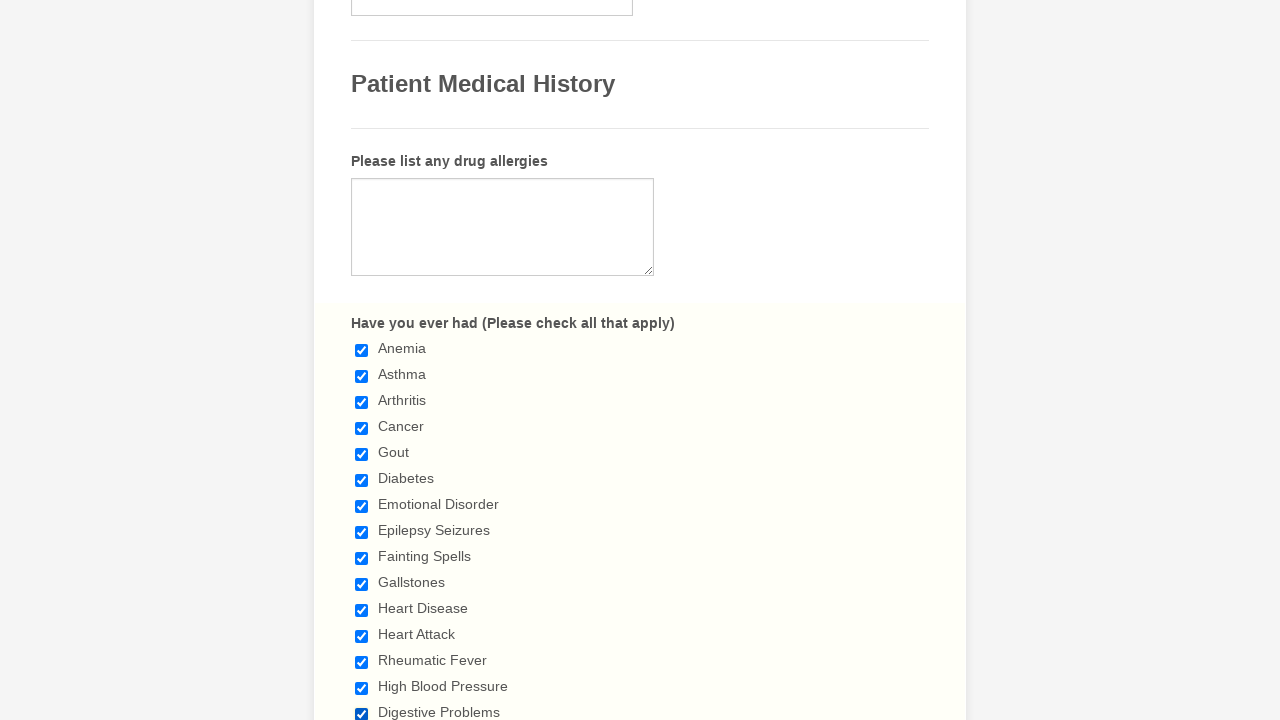

Waited 1 second after clicking checkbox 15
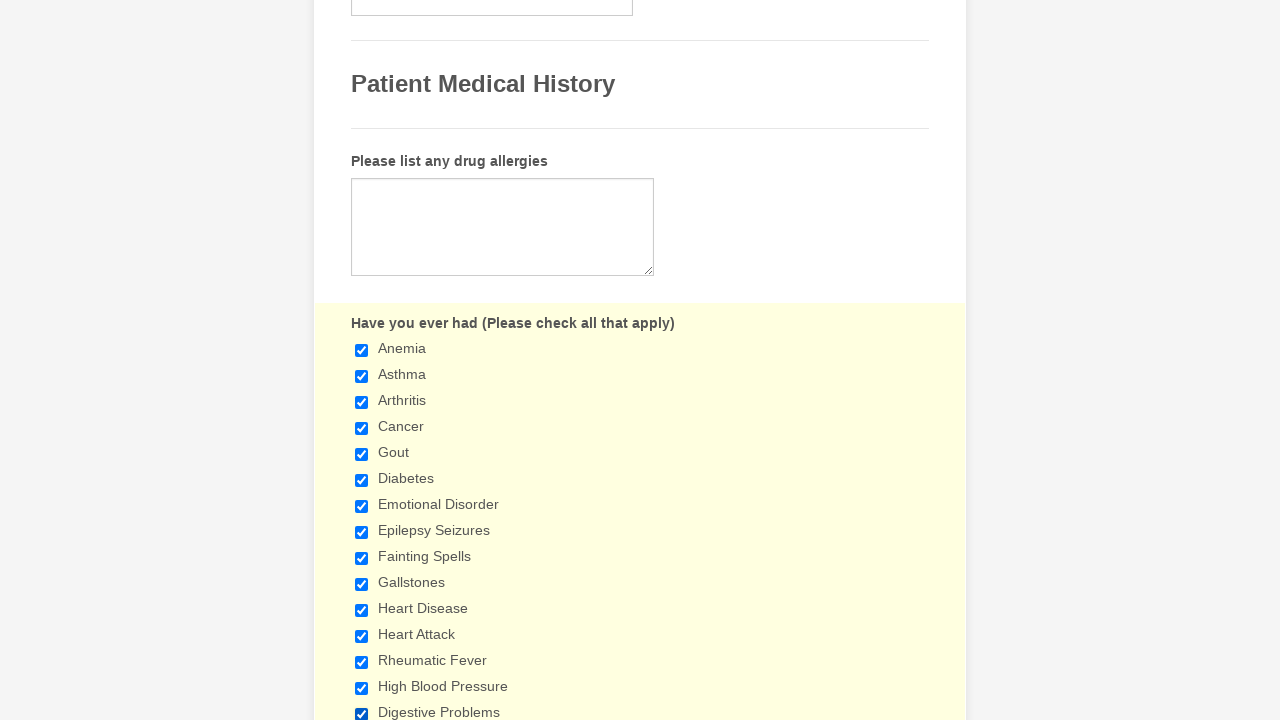

Clicked checkbox 16 to select it at (362, 360) on xpath=//div[@class='form-single-column']//input[@type='checkbox'] >> nth=15
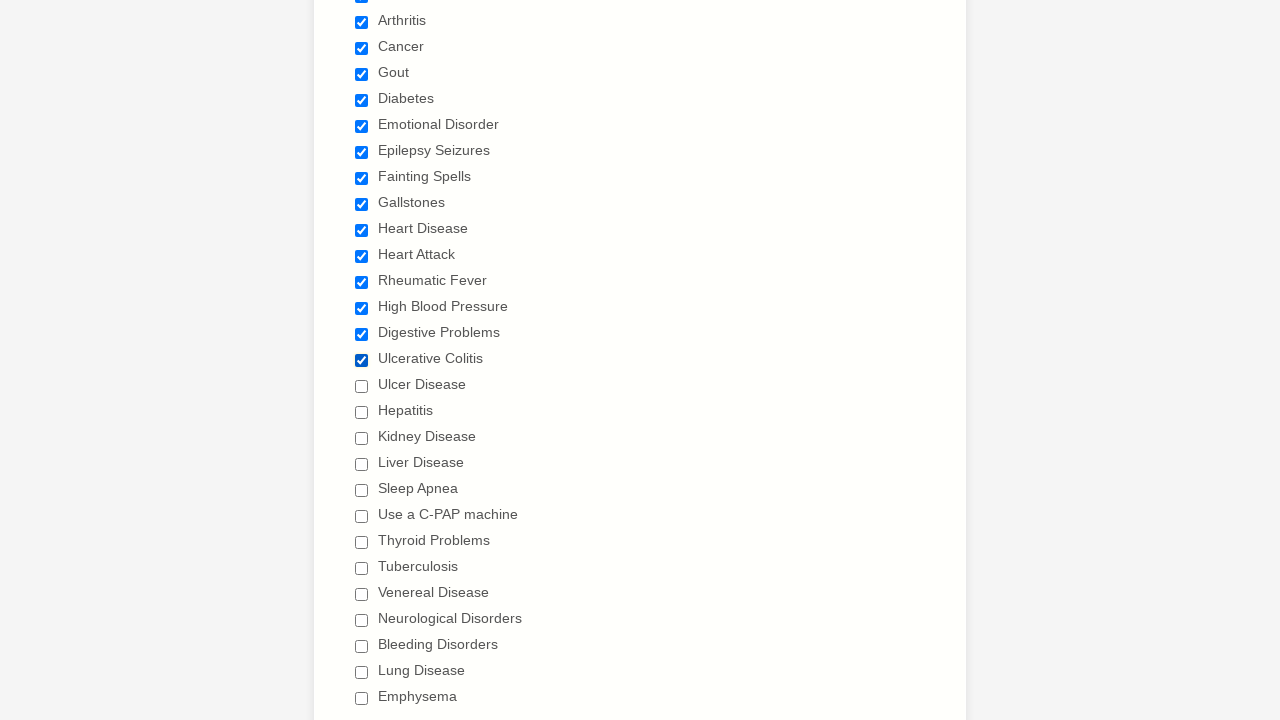

Waited 1 second after clicking checkbox 16
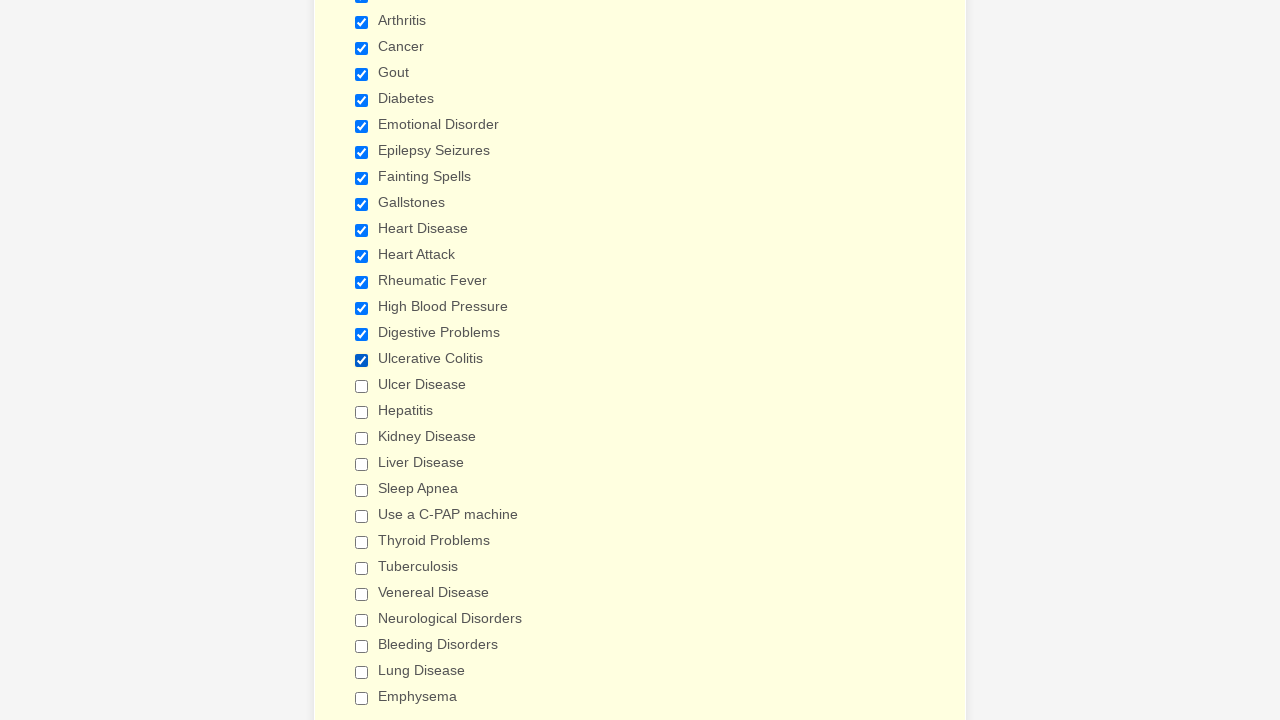

Clicked checkbox 17 to select it at (362, 386) on xpath=//div[@class='form-single-column']//input[@type='checkbox'] >> nth=16
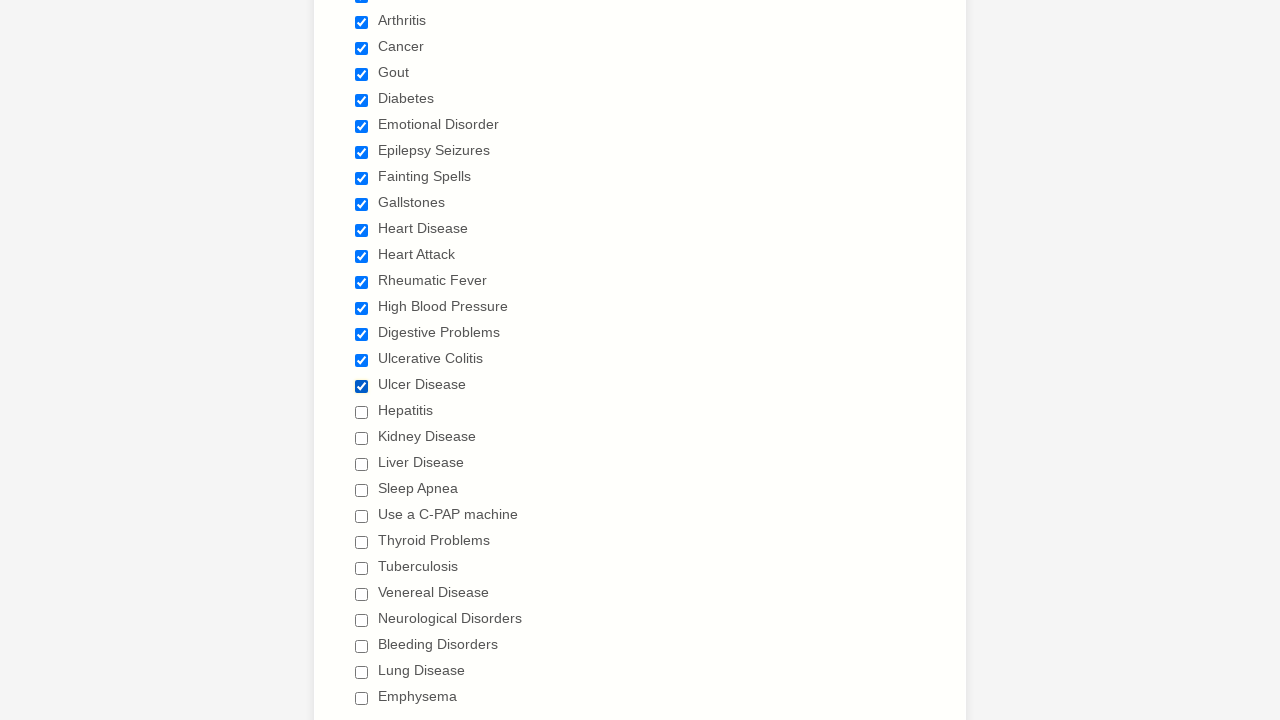

Waited 1 second after clicking checkbox 17
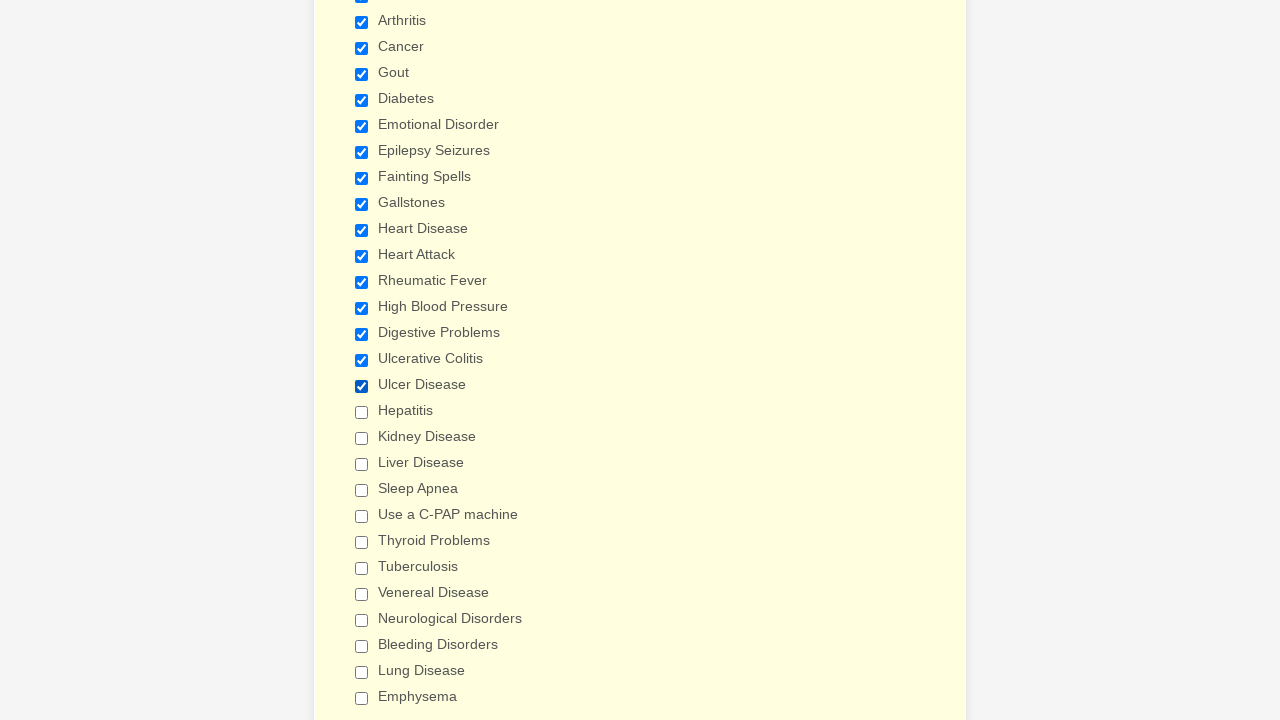

Clicked checkbox 18 to select it at (362, 412) on xpath=//div[@class='form-single-column']//input[@type='checkbox'] >> nth=17
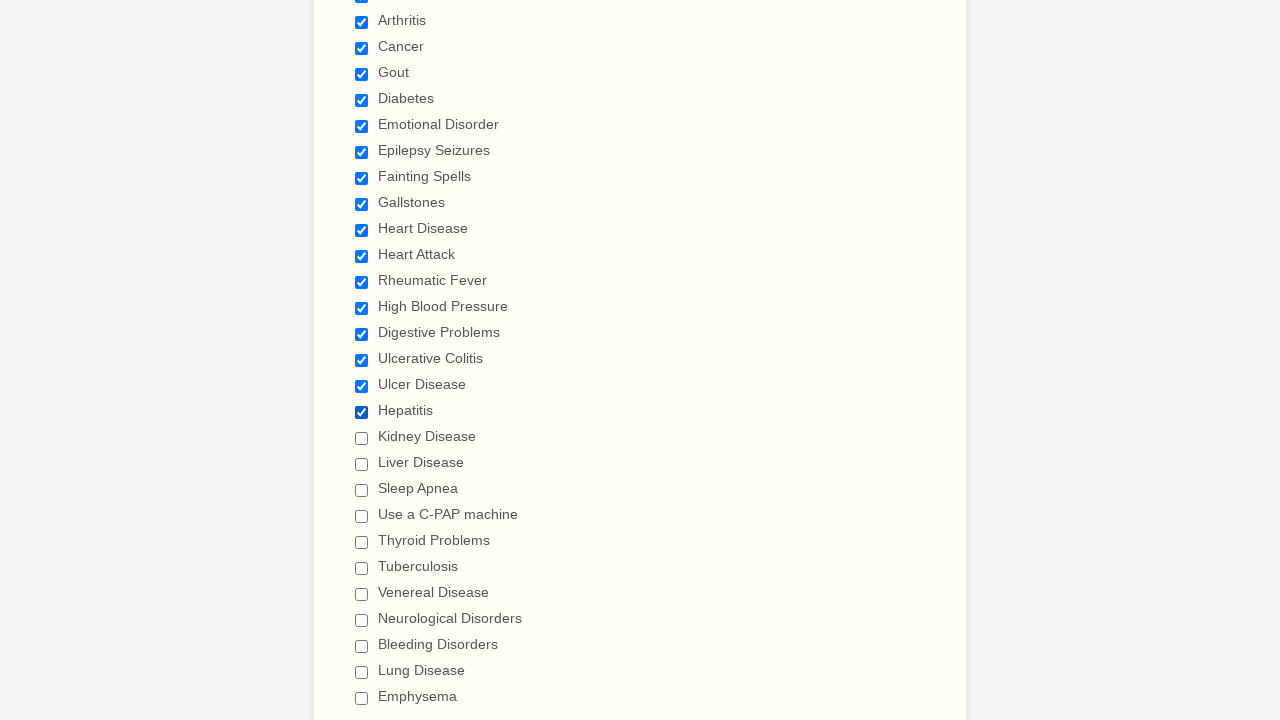

Waited 1 second after clicking checkbox 18
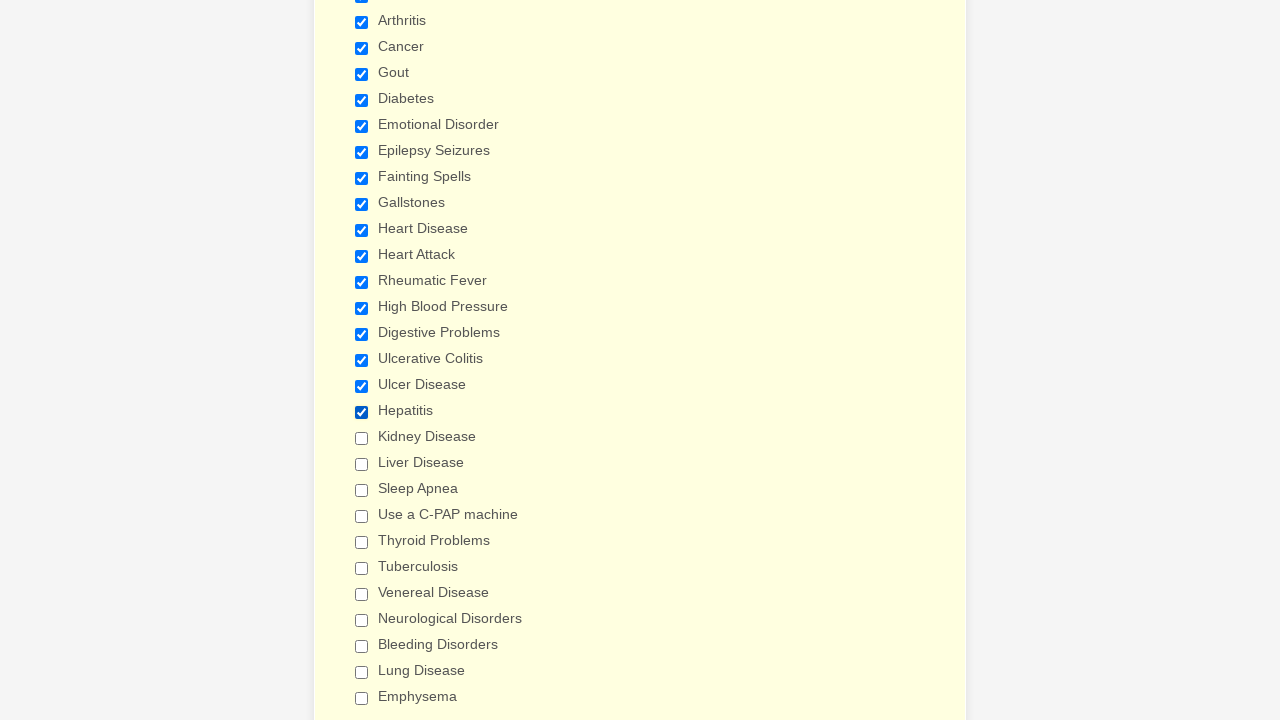

Clicked checkbox 19 to select it at (362, 438) on xpath=//div[@class='form-single-column']//input[@type='checkbox'] >> nth=18
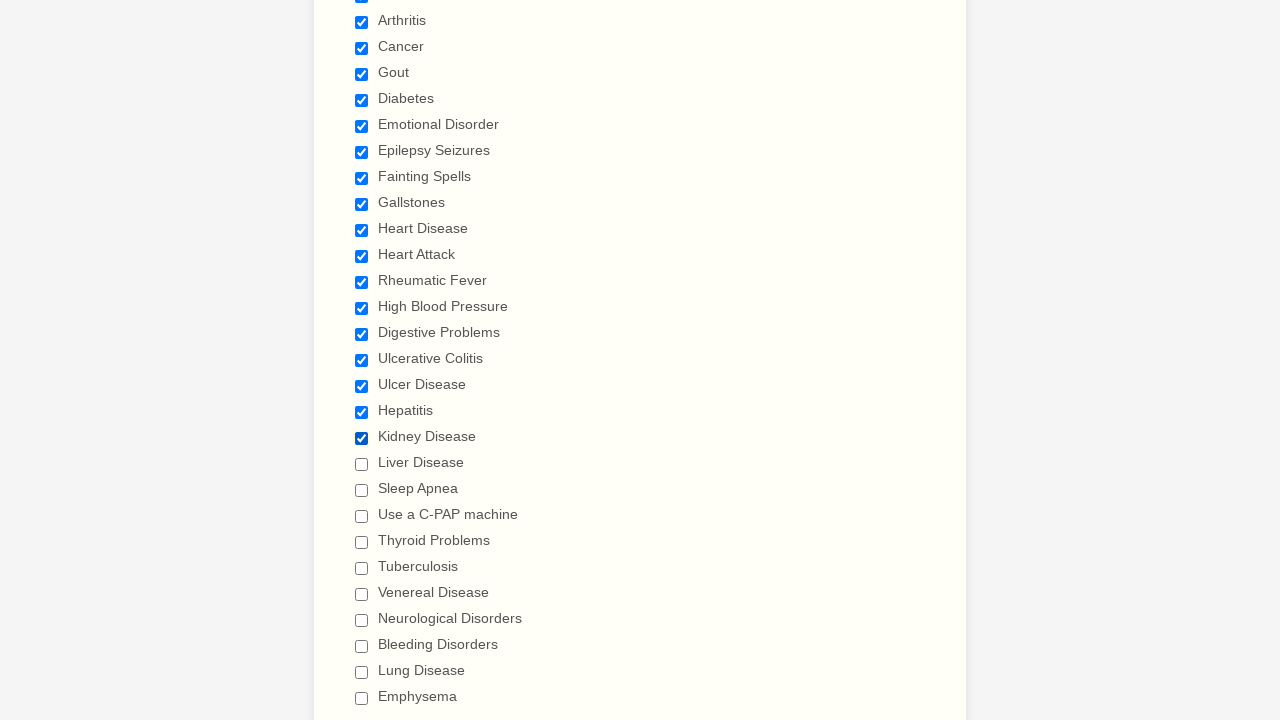

Waited 1 second after clicking checkbox 19
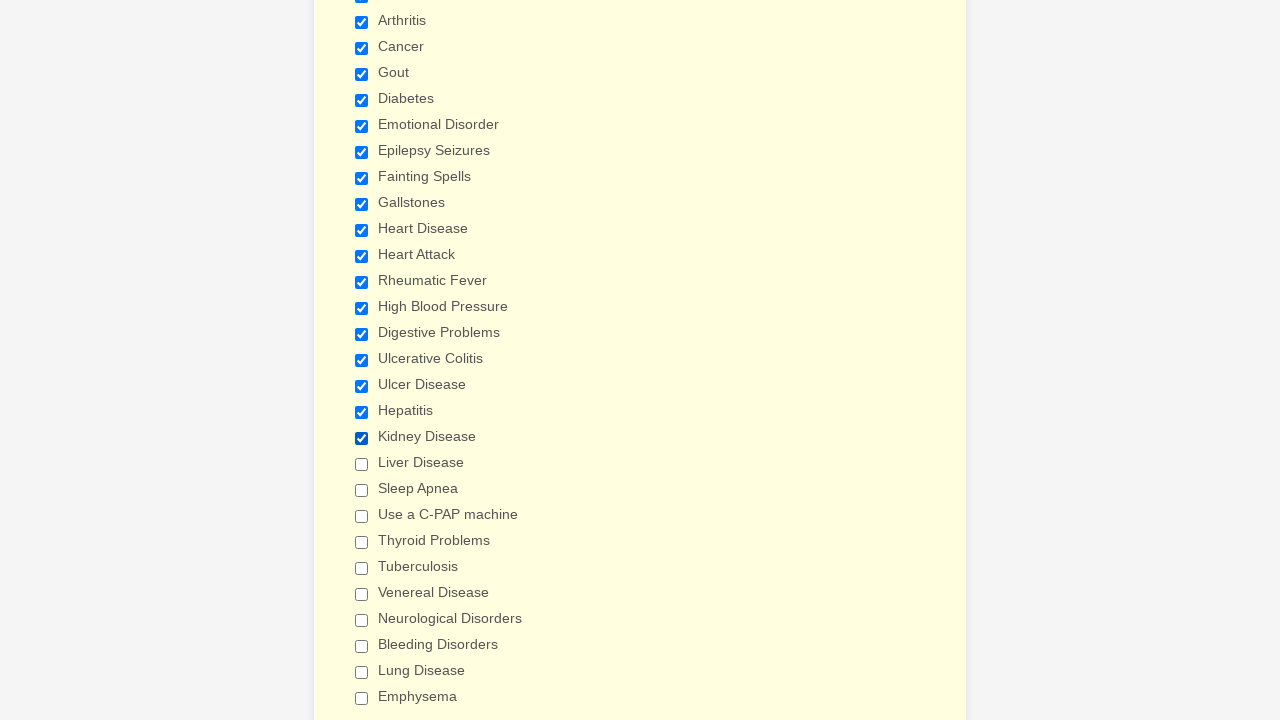

Clicked checkbox 20 to select it at (362, 464) on xpath=//div[@class='form-single-column']//input[@type='checkbox'] >> nth=19
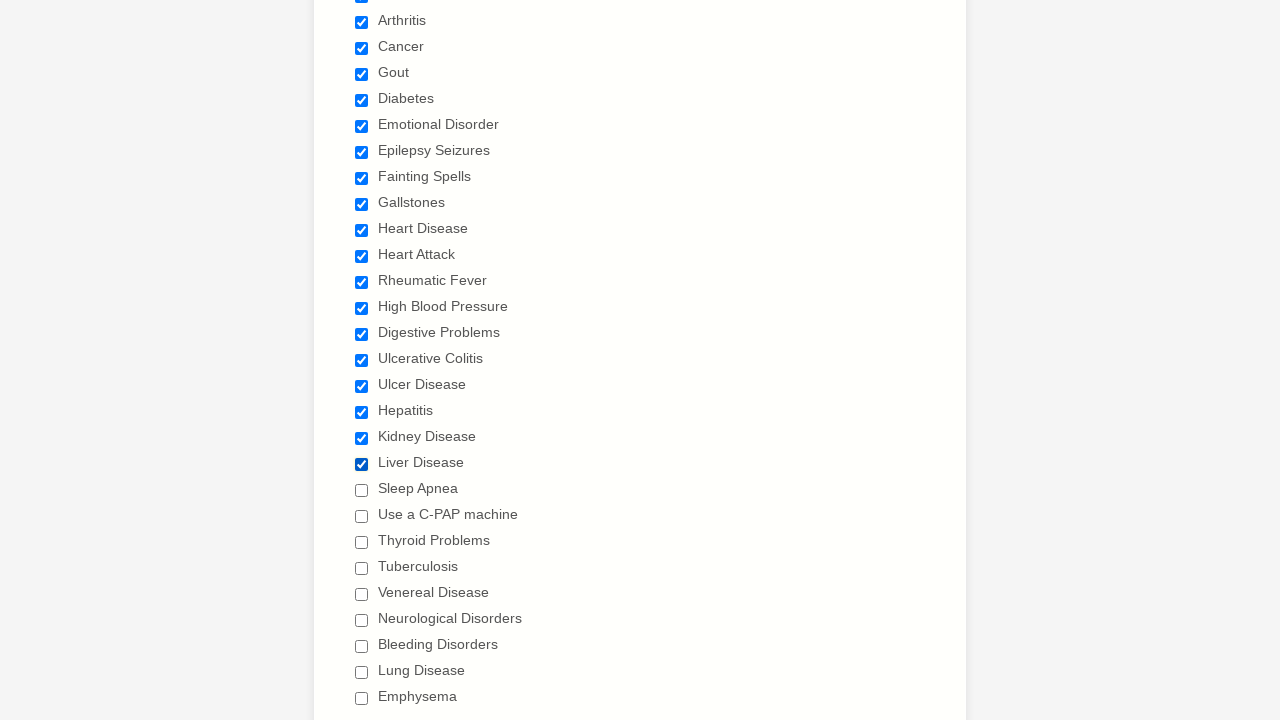

Waited 1 second after clicking checkbox 20
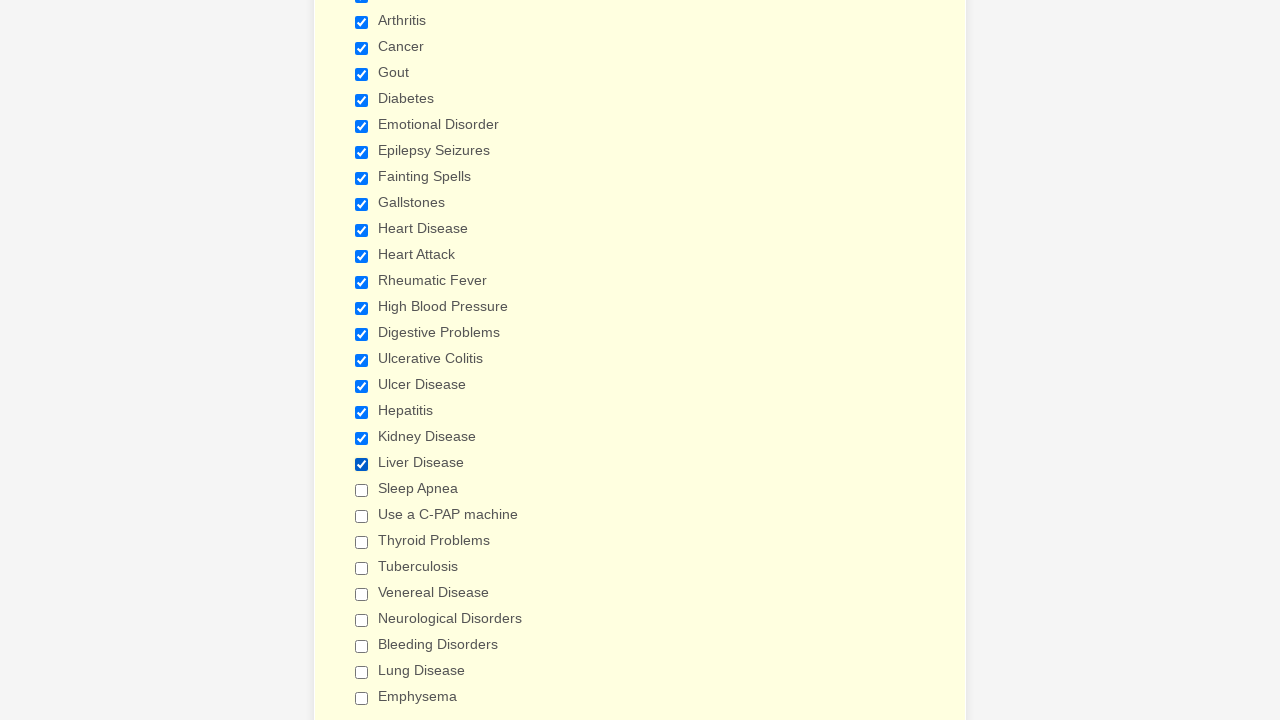

Clicked checkbox 21 to select it at (362, 490) on xpath=//div[@class='form-single-column']//input[@type='checkbox'] >> nth=20
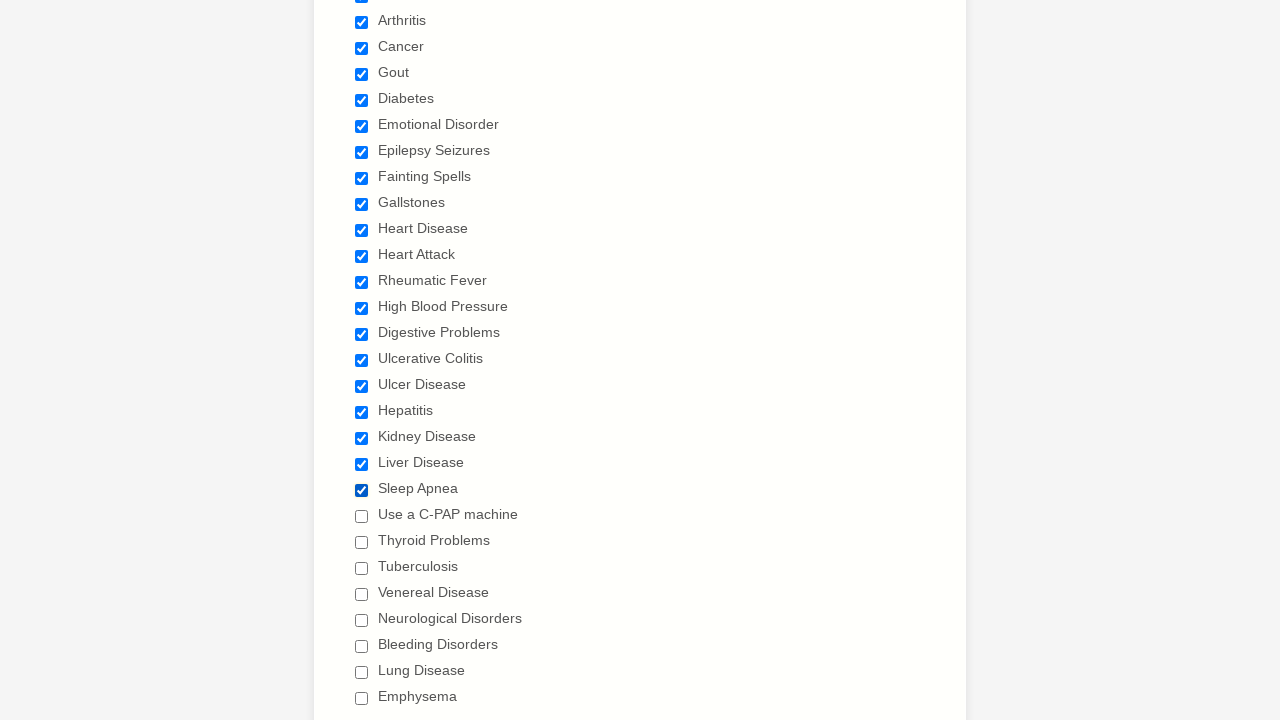

Waited 1 second after clicking checkbox 21
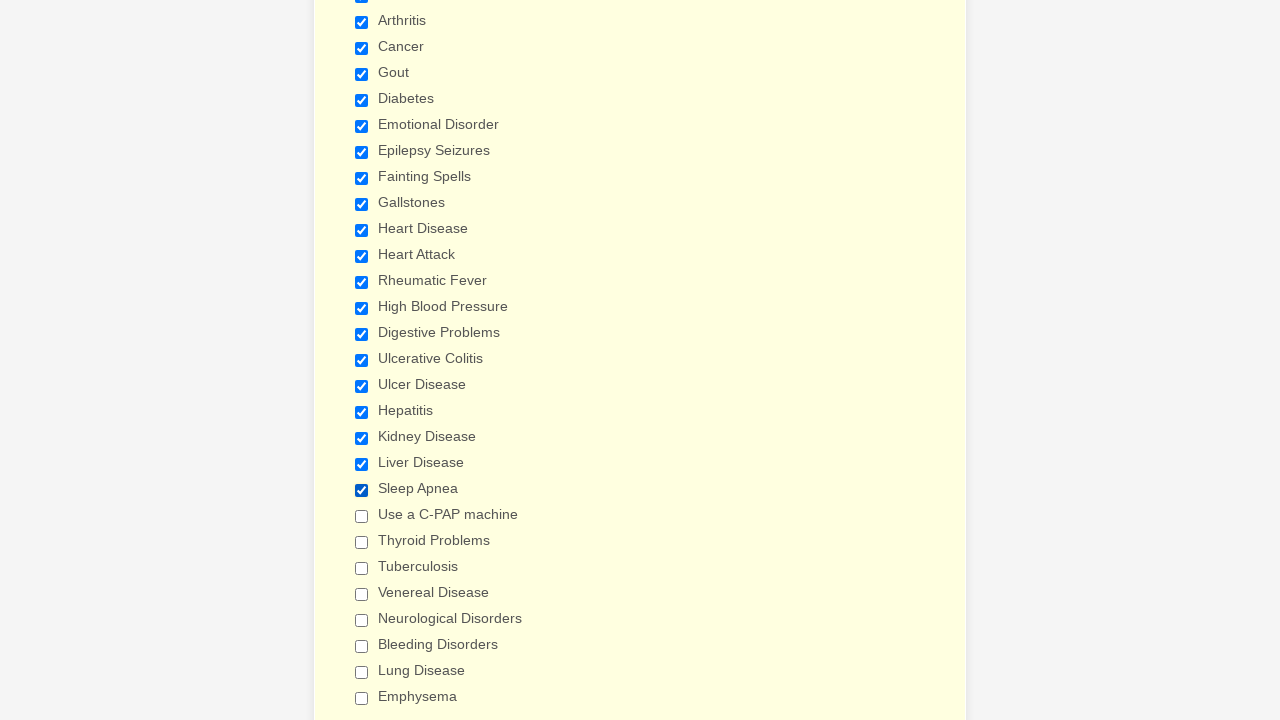

Clicked checkbox 22 to select it at (362, 516) on xpath=//div[@class='form-single-column']//input[@type='checkbox'] >> nth=21
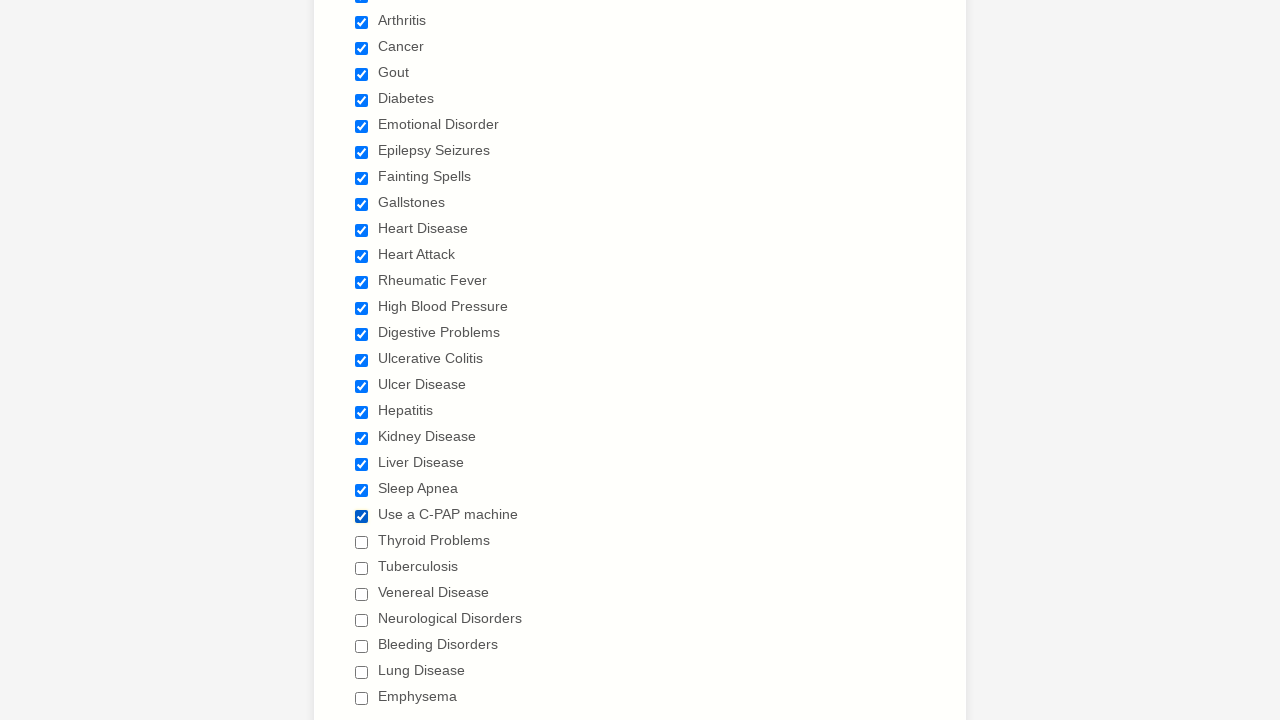

Waited 1 second after clicking checkbox 22
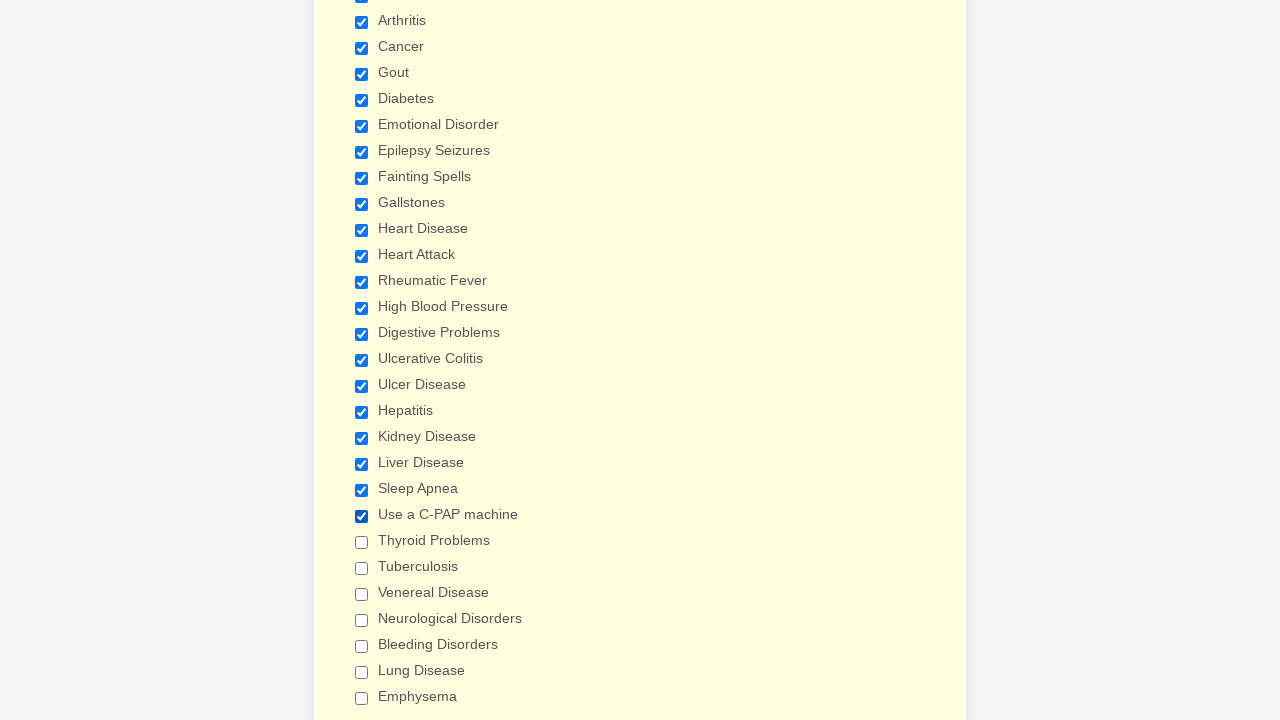

Clicked checkbox 23 to select it at (362, 542) on xpath=//div[@class='form-single-column']//input[@type='checkbox'] >> nth=22
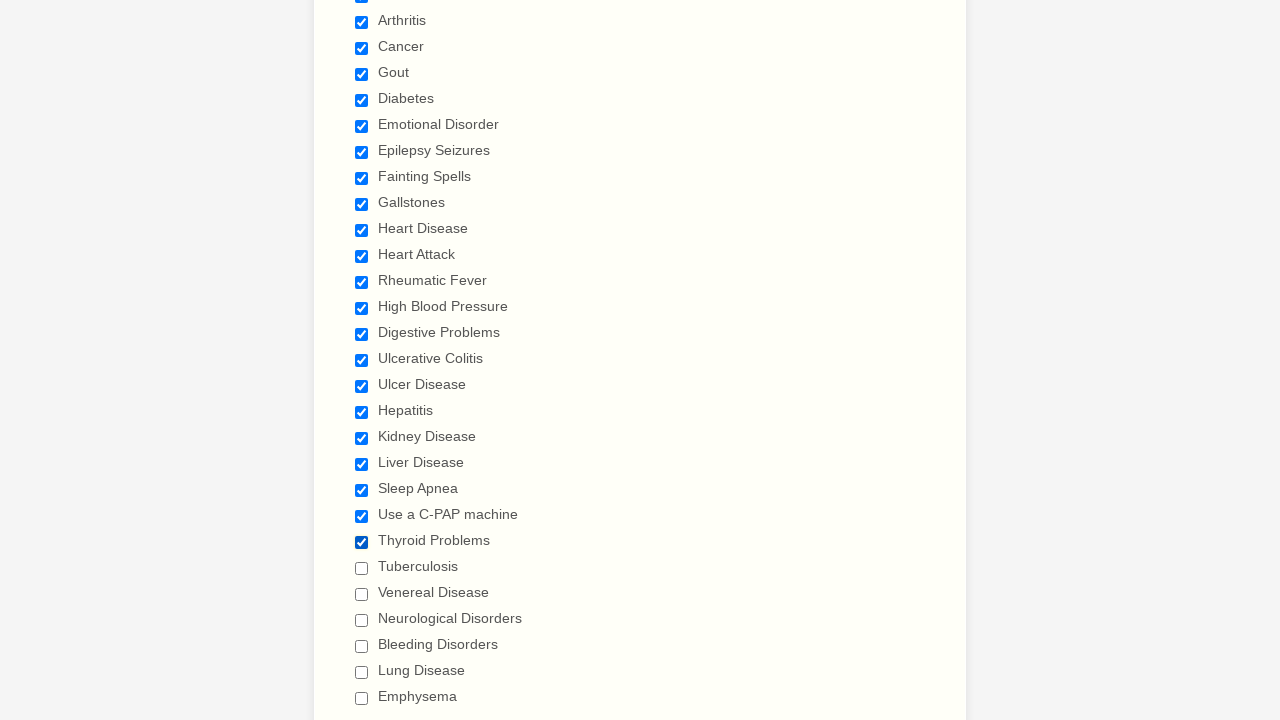

Waited 1 second after clicking checkbox 23
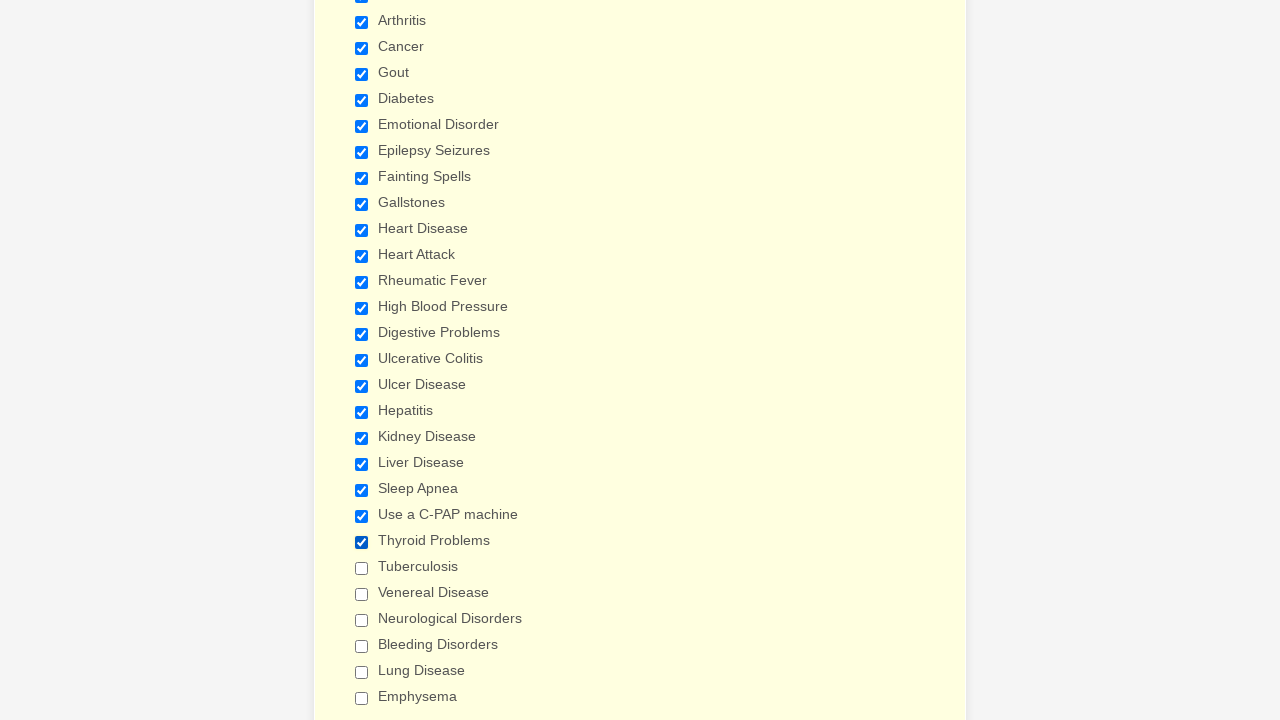

Clicked checkbox 24 to select it at (362, 568) on xpath=//div[@class='form-single-column']//input[@type='checkbox'] >> nth=23
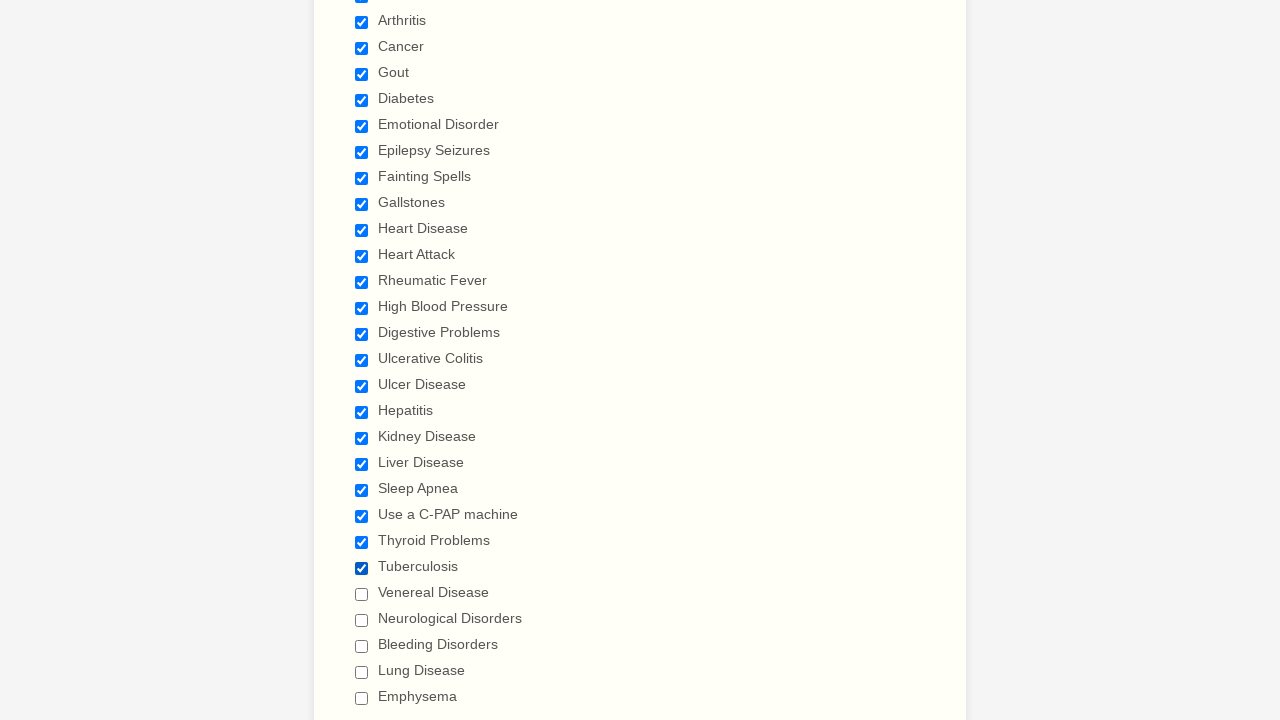

Waited 1 second after clicking checkbox 24
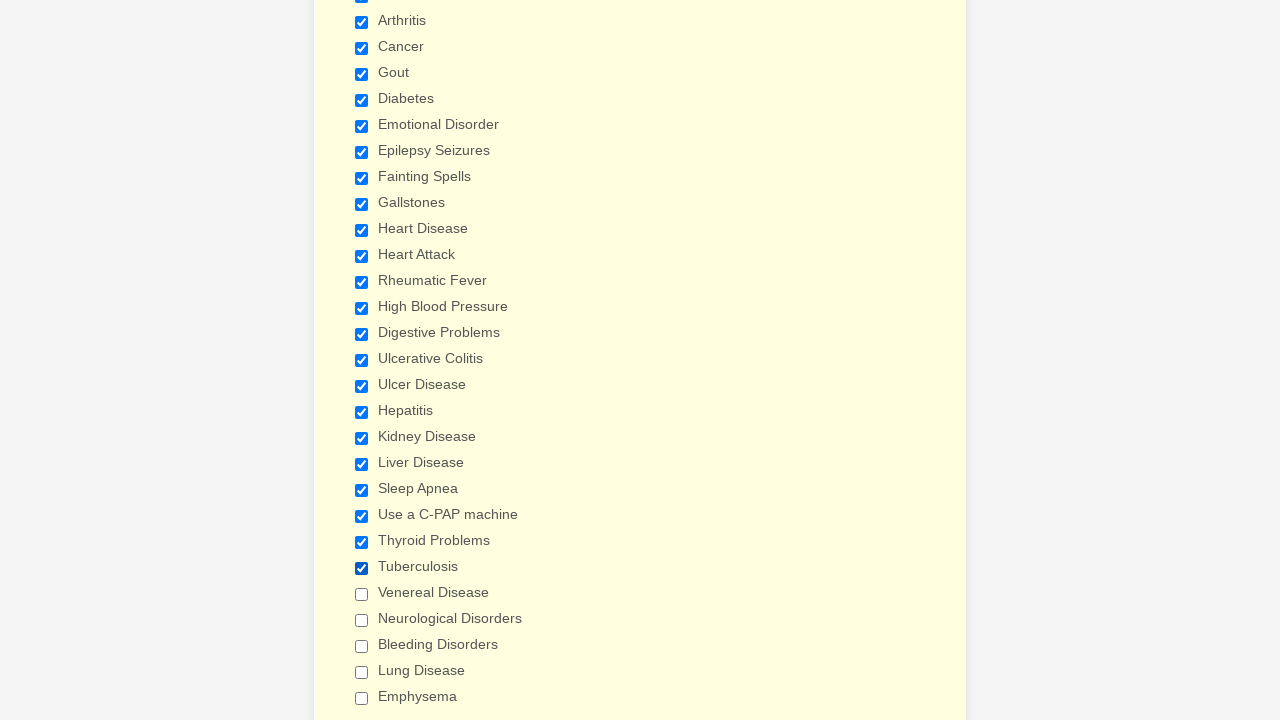

Clicked checkbox 25 to select it at (362, 594) on xpath=//div[@class='form-single-column']//input[@type='checkbox'] >> nth=24
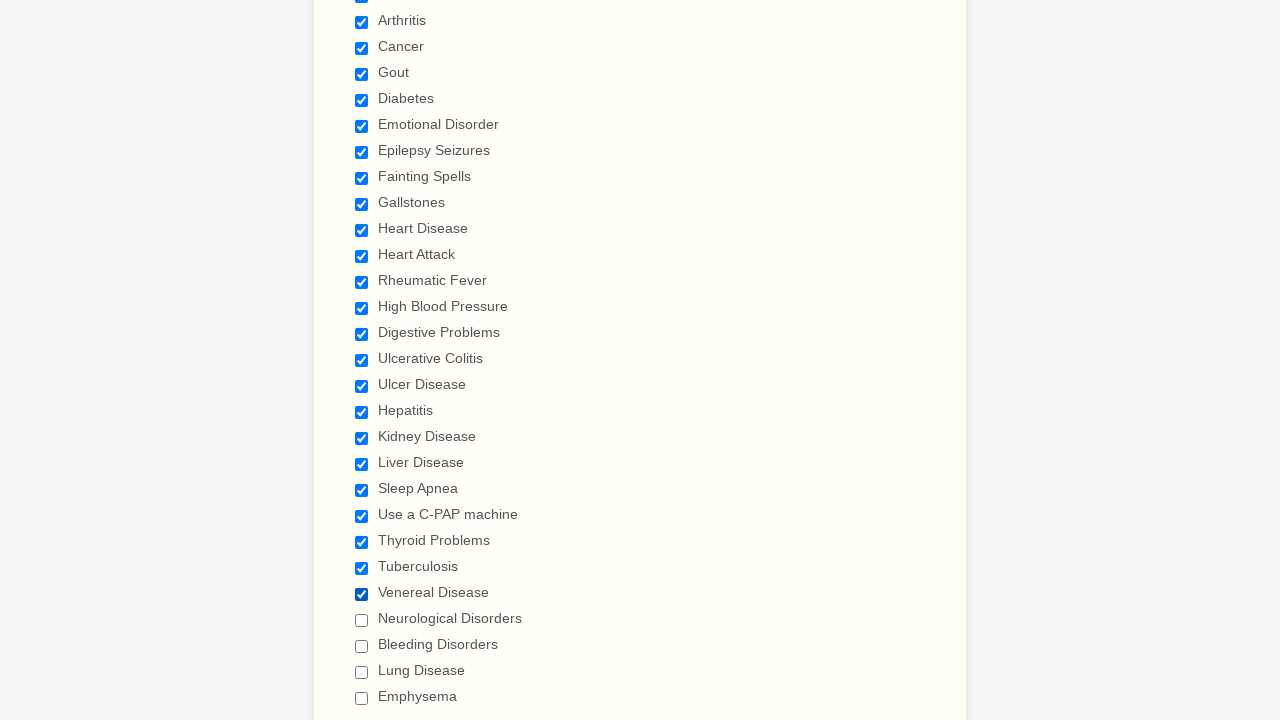

Waited 1 second after clicking checkbox 25
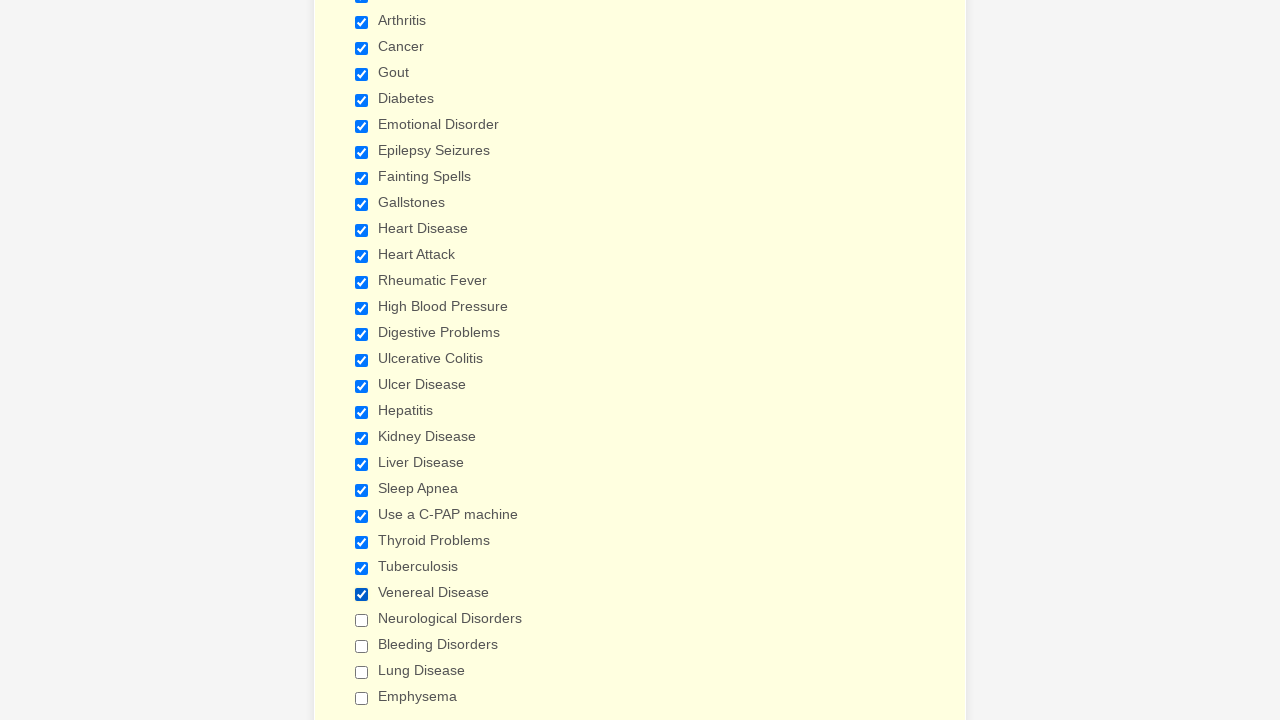

Clicked checkbox 26 to select it at (362, 620) on xpath=//div[@class='form-single-column']//input[@type='checkbox'] >> nth=25
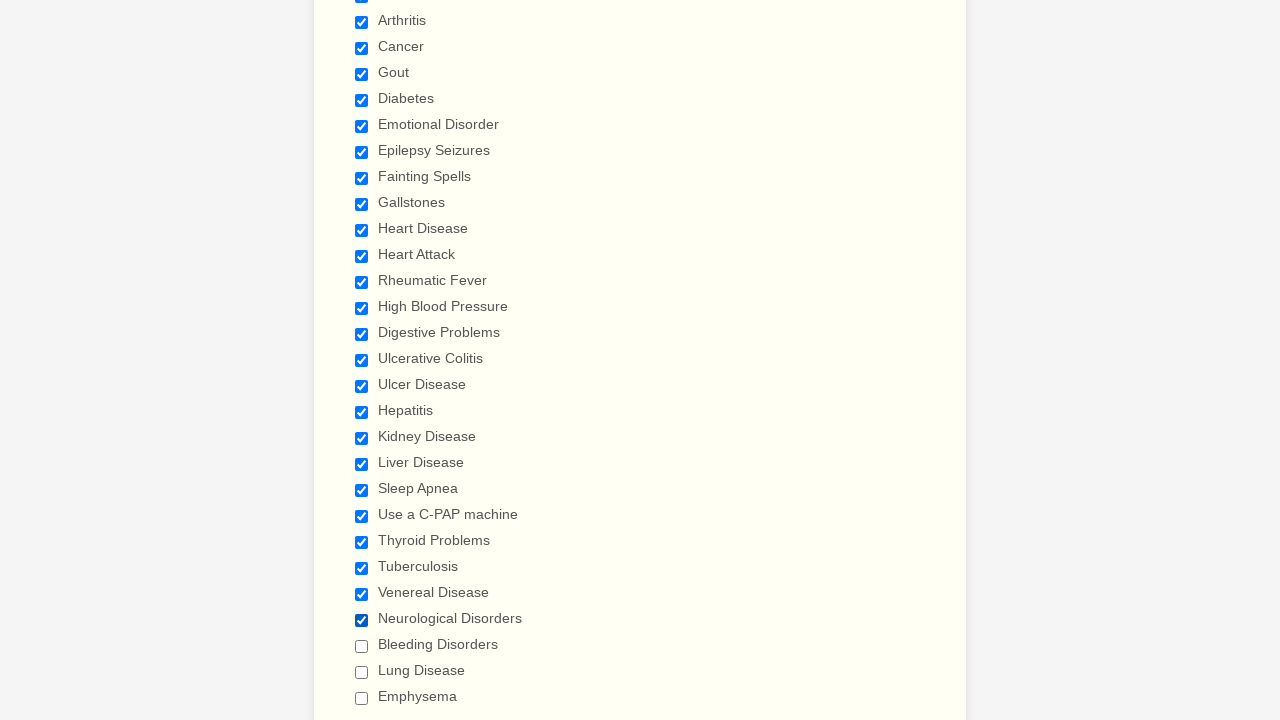

Waited 1 second after clicking checkbox 26
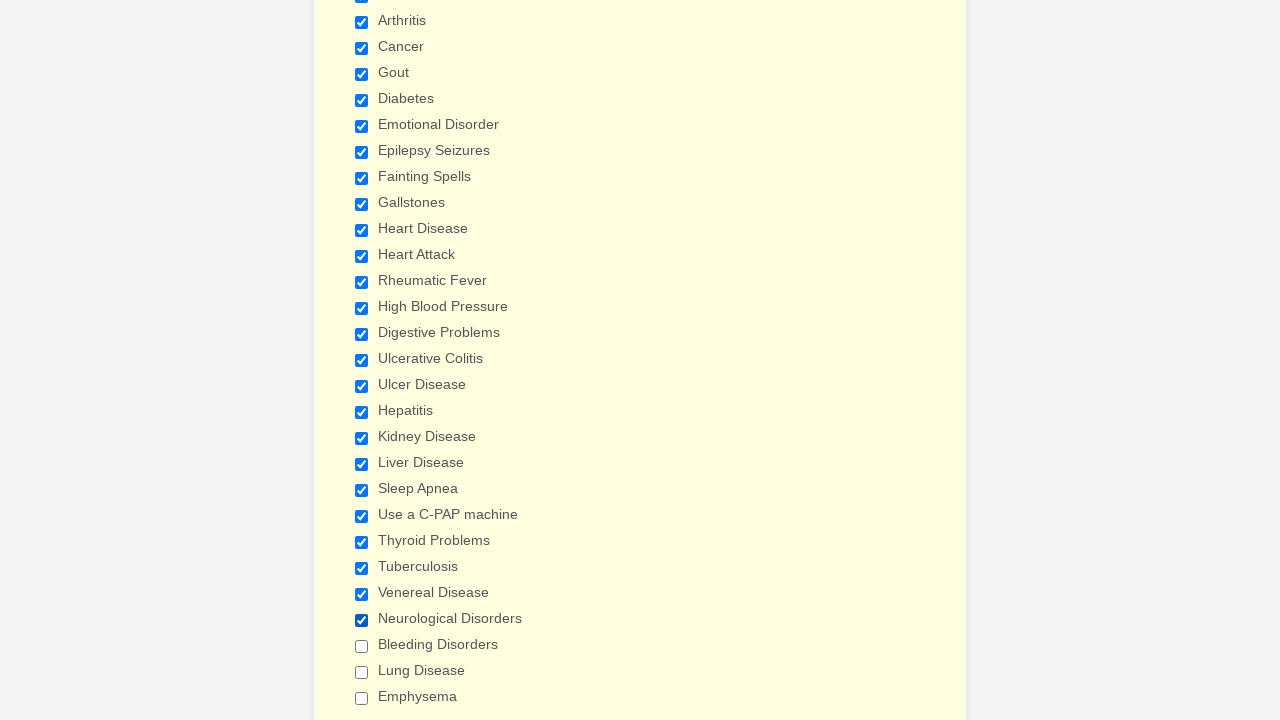

Clicked checkbox 27 to select it at (362, 646) on xpath=//div[@class='form-single-column']//input[@type='checkbox'] >> nth=26
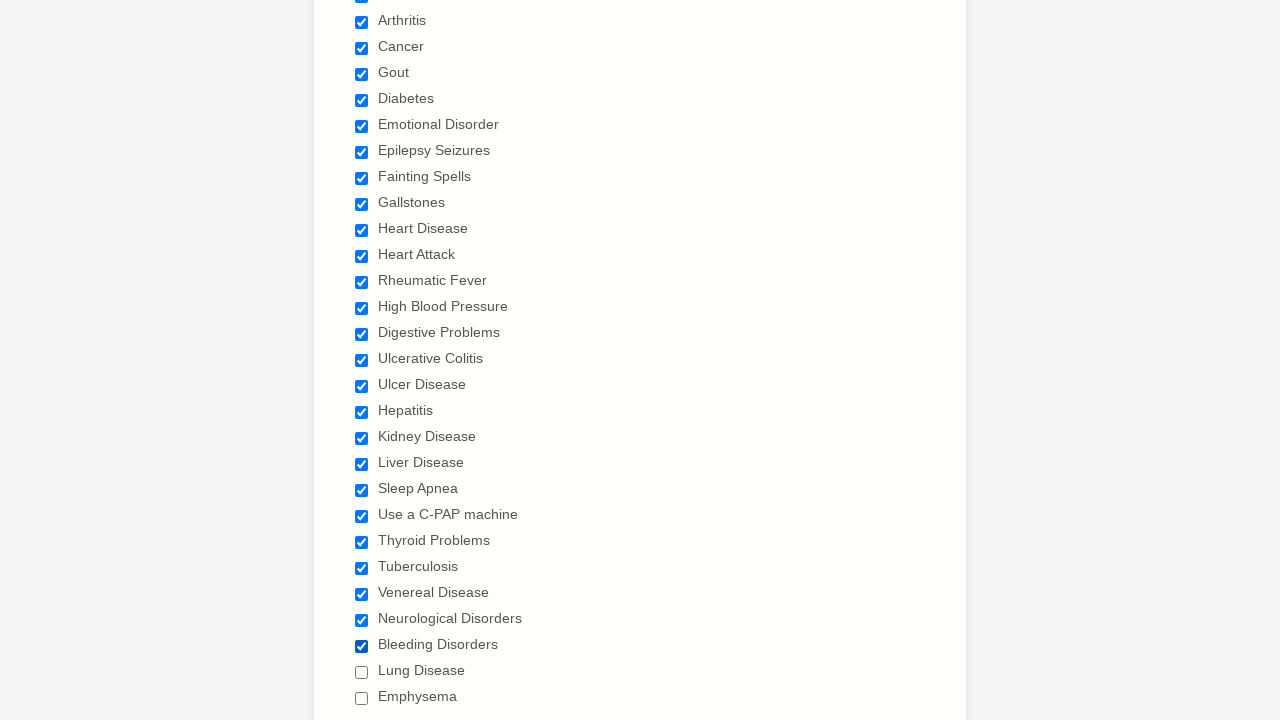

Waited 1 second after clicking checkbox 27
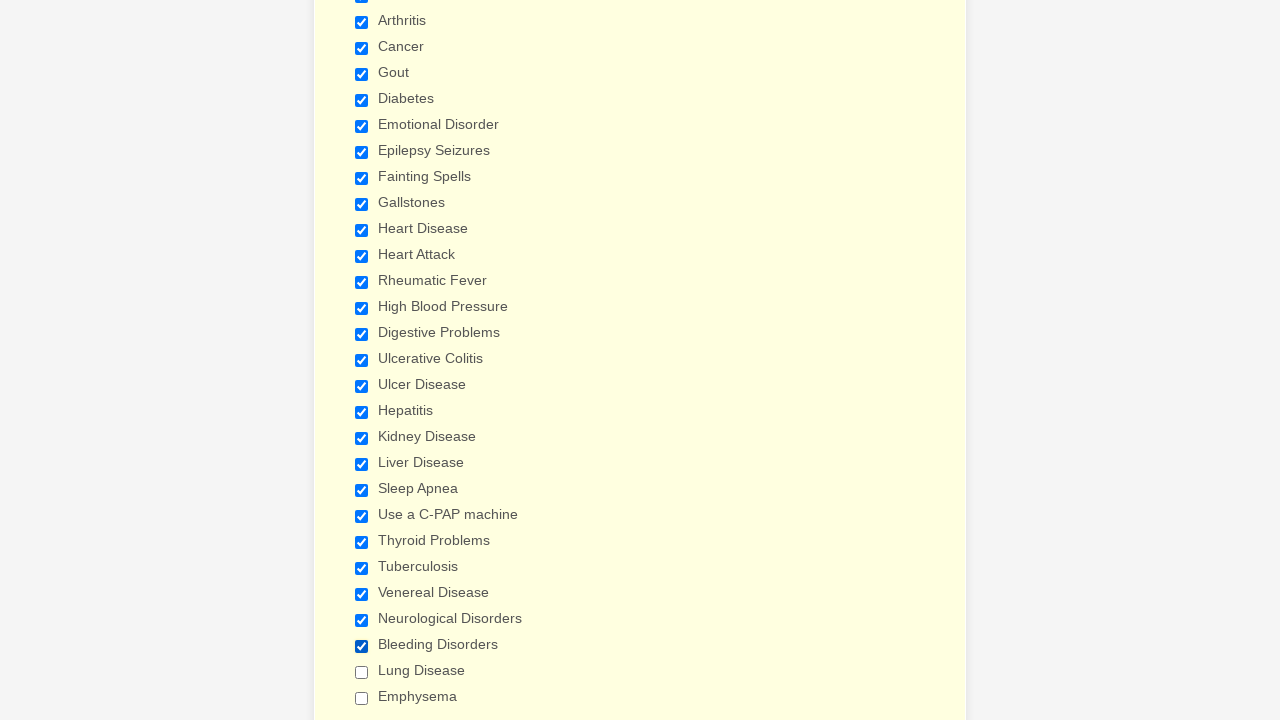

Clicked checkbox 28 to select it at (362, 672) on xpath=//div[@class='form-single-column']//input[@type='checkbox'] >> nth=27
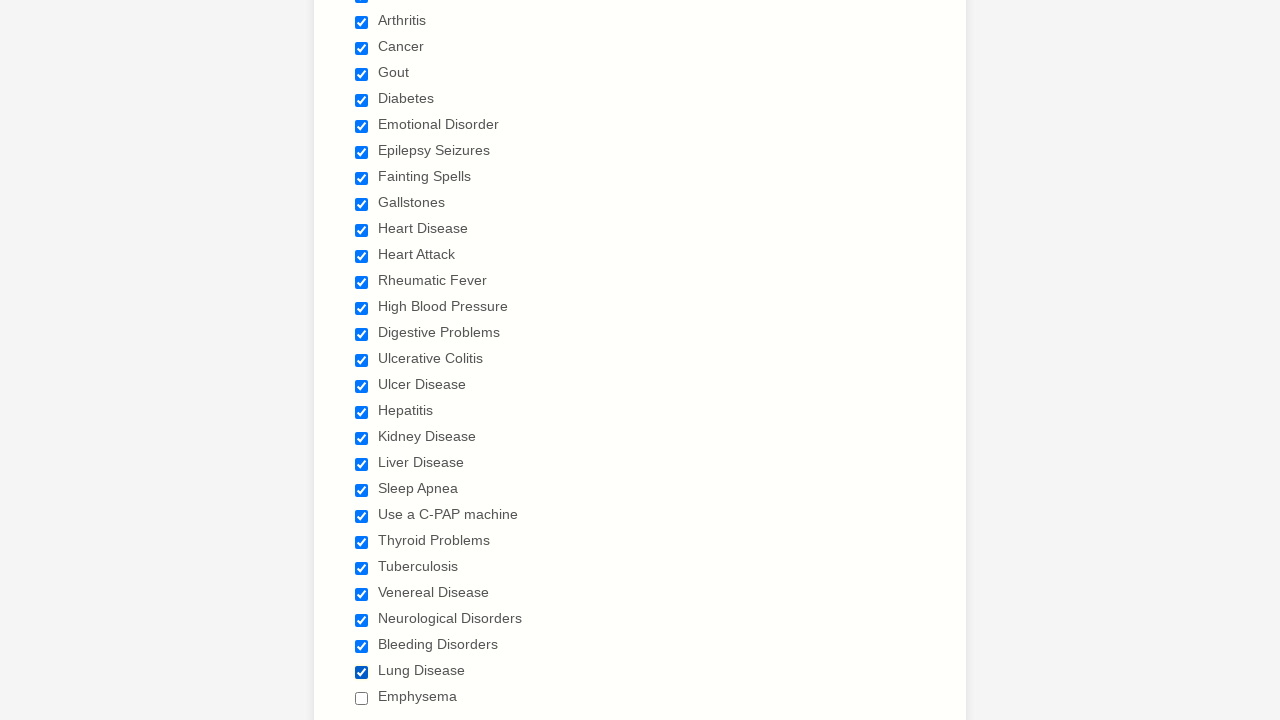

Waited 1 second after clicking checkbox 28
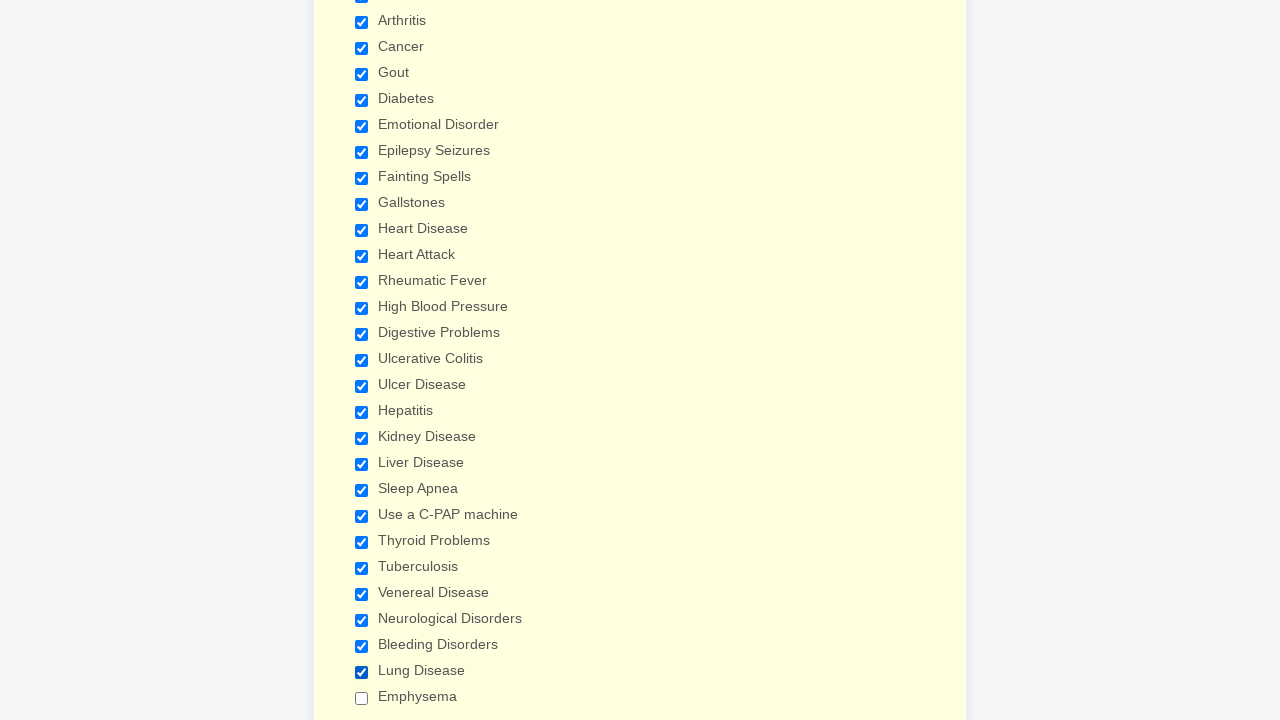

Clicked checkbox 29 to select it at (362, 698) on xpath=//div[@class='form-single-column']//input[@type='checkbox'] >> nth=28
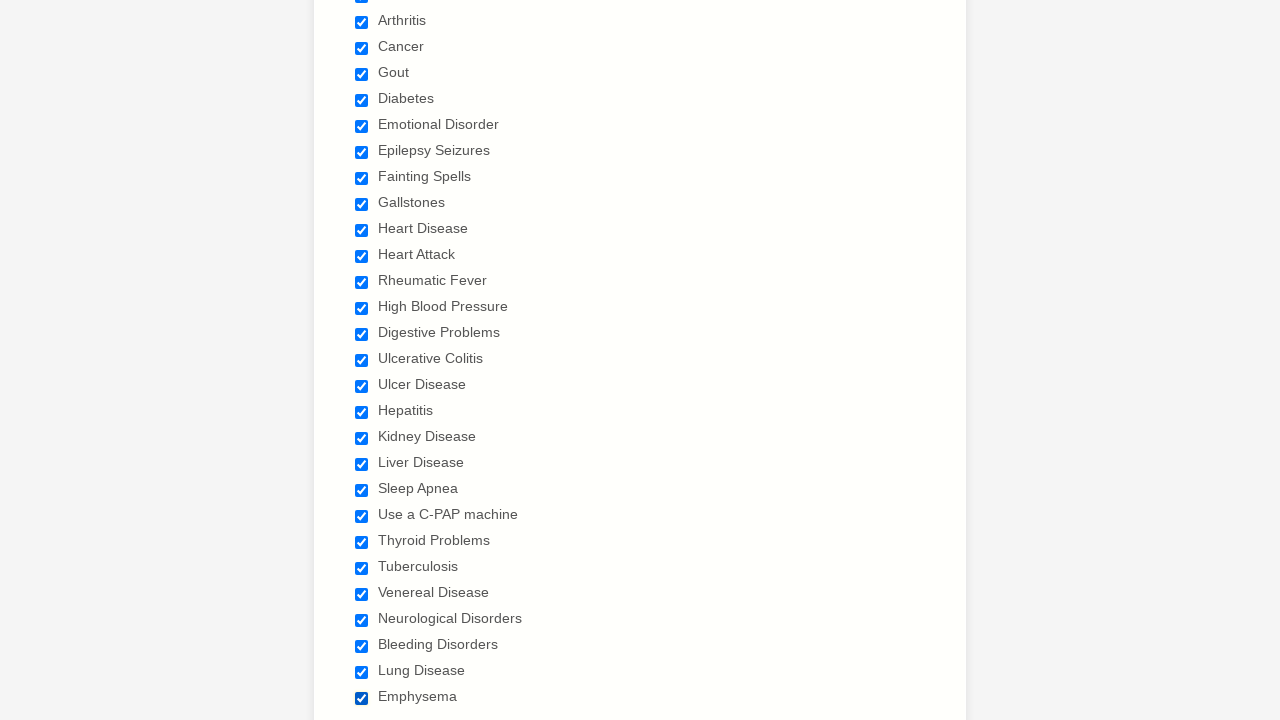

Waited 1 second after clicking checkbox 29
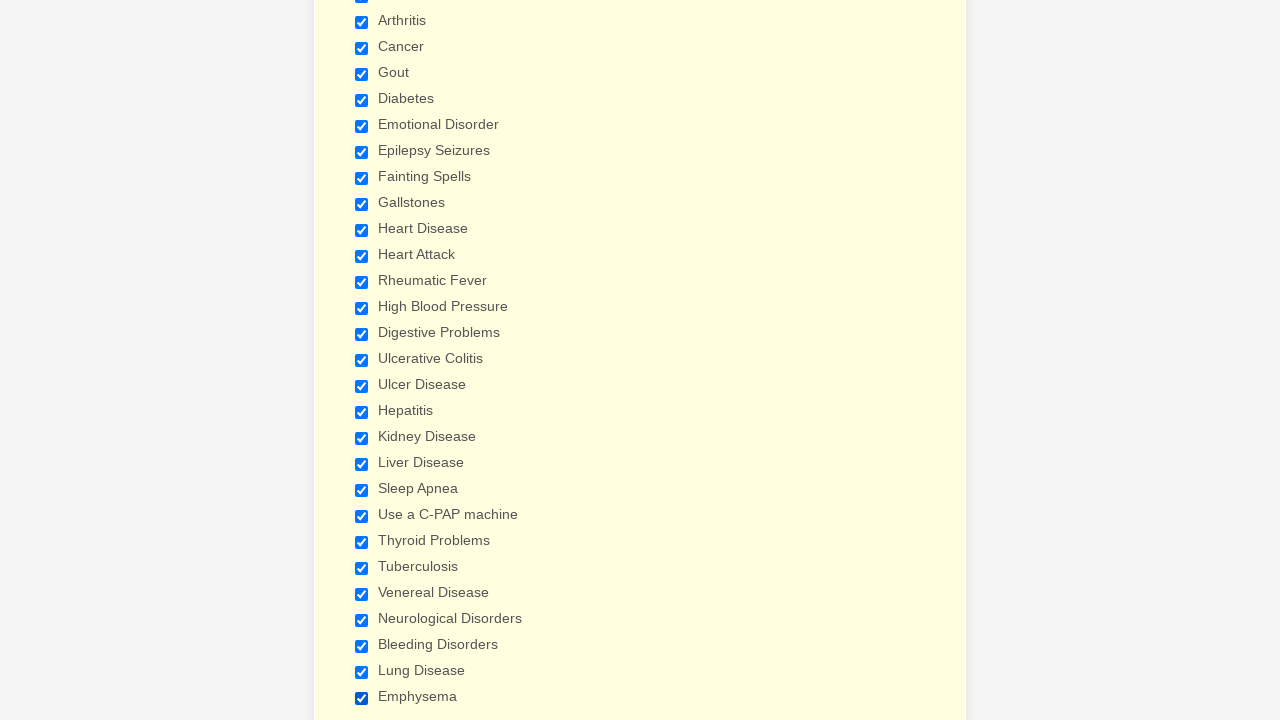

Cleared all cookies
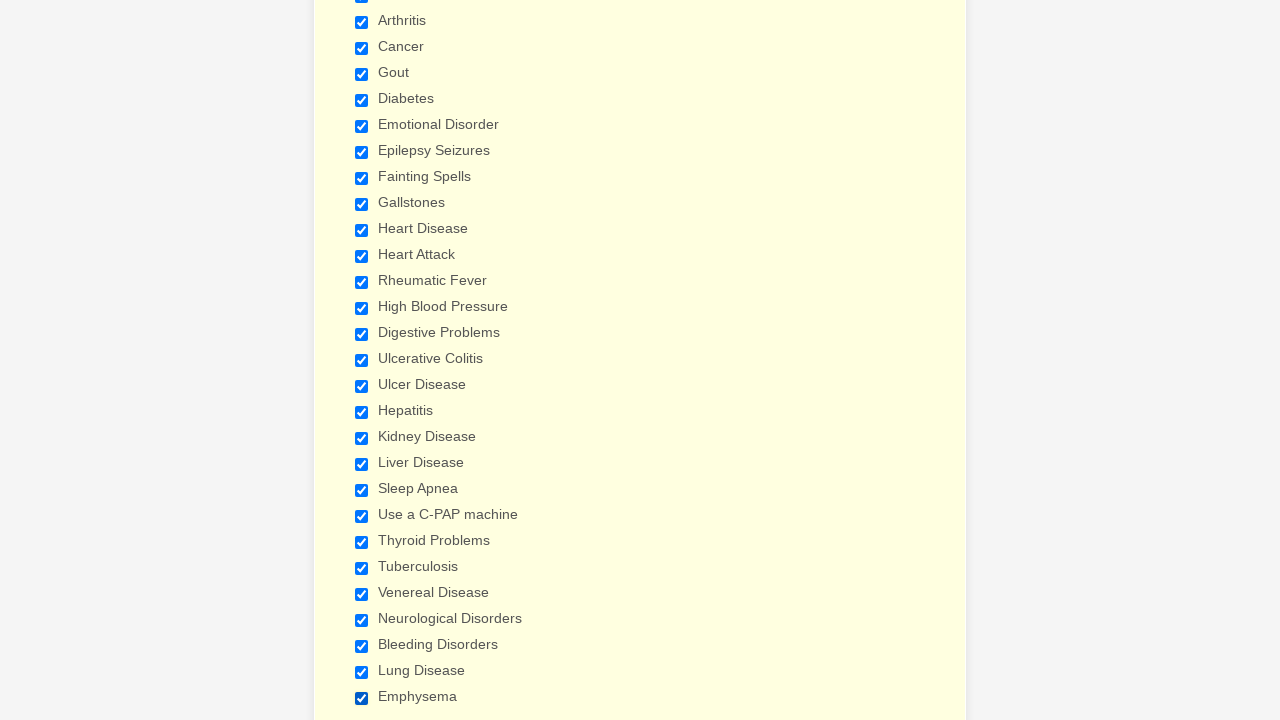

Reloaded the page
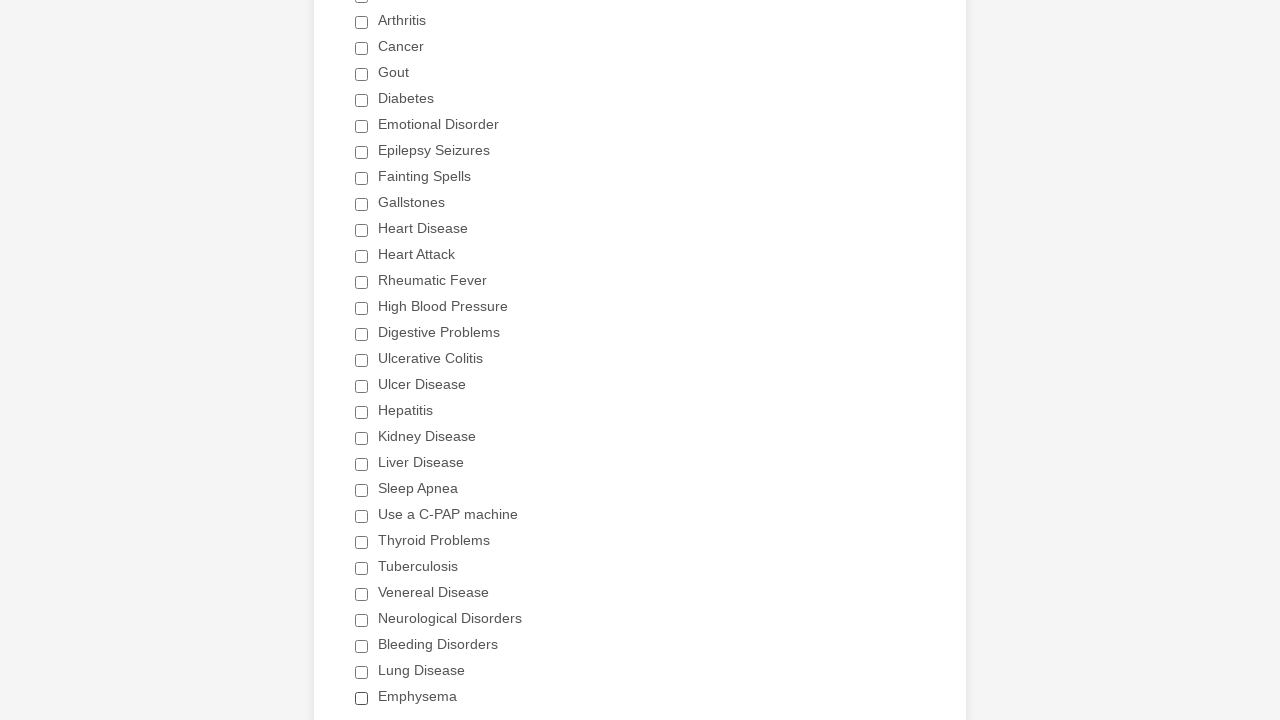

Waited 2 seconds for page to stabilize after refresh
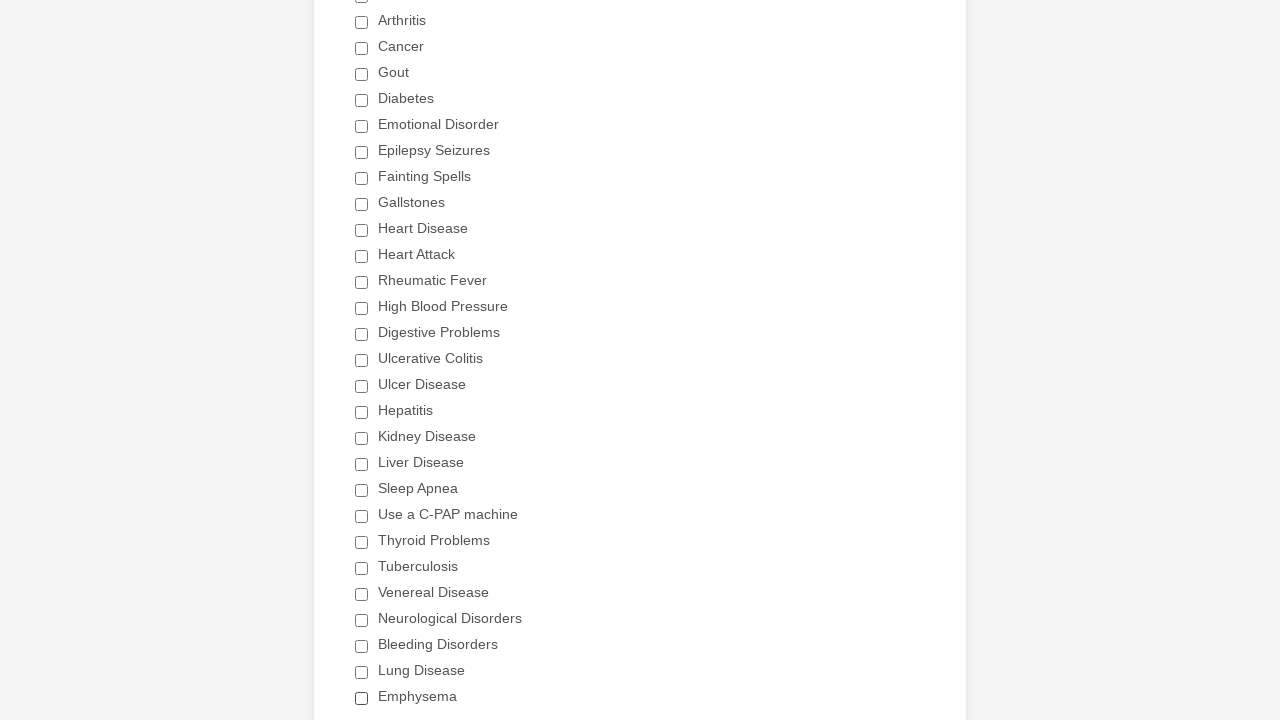

Re-located all checkboxes after page refresh
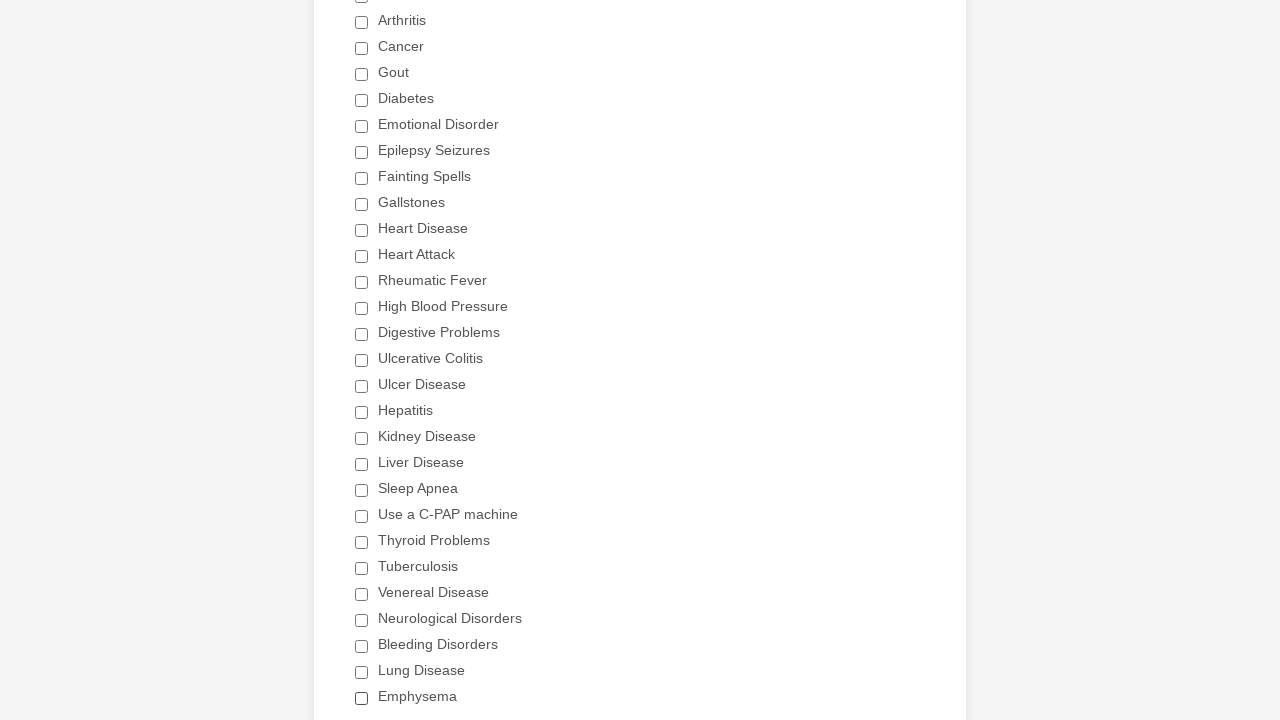

Counted 29 checkboxes after refresh
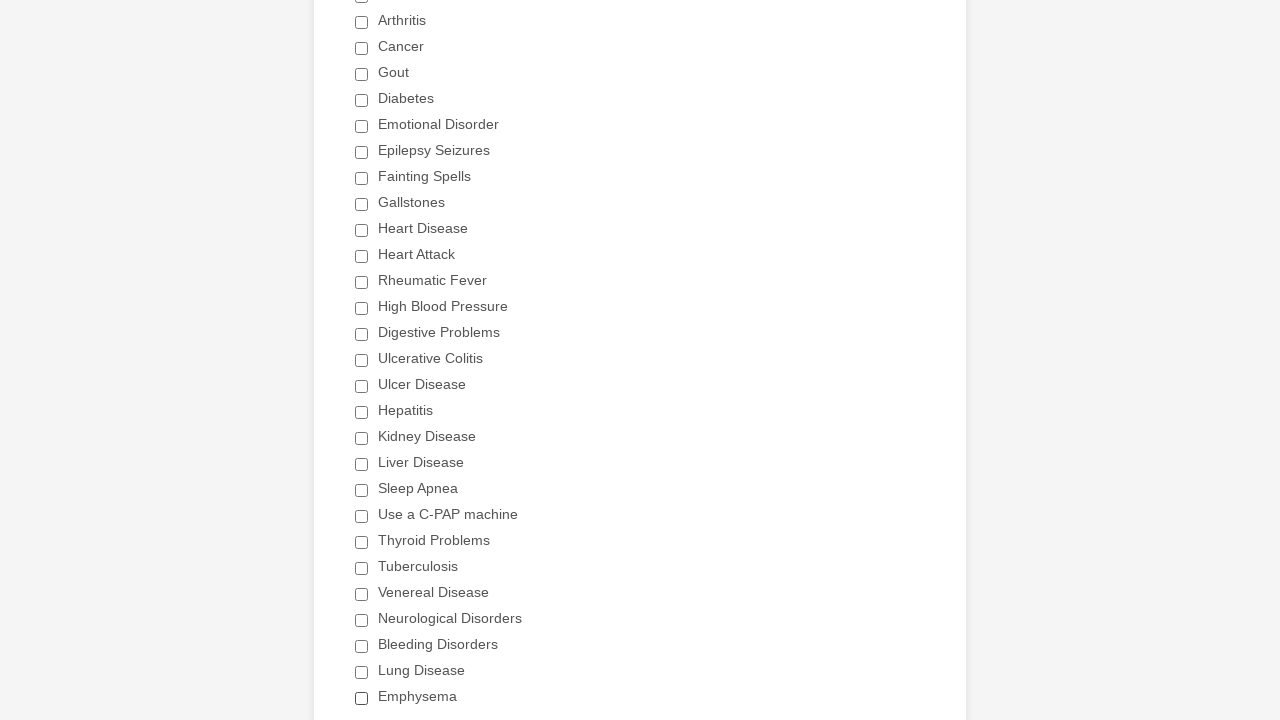

Clicked the 'Heart Disease' checkbox to select it at (362, 230) on xpath=//div[@class='form-single-column']//input[@type='checkbox'] >> nth=10
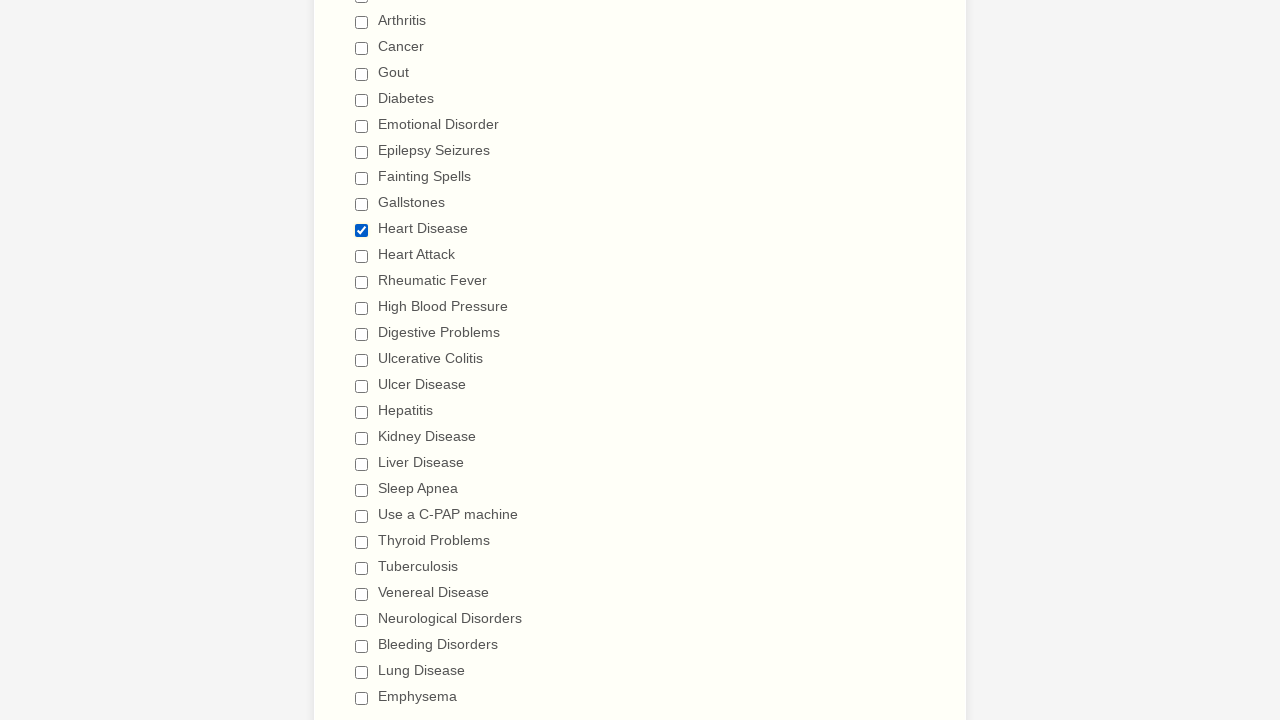

Waited 1 second after selecting 'Heart Disease' checkbox
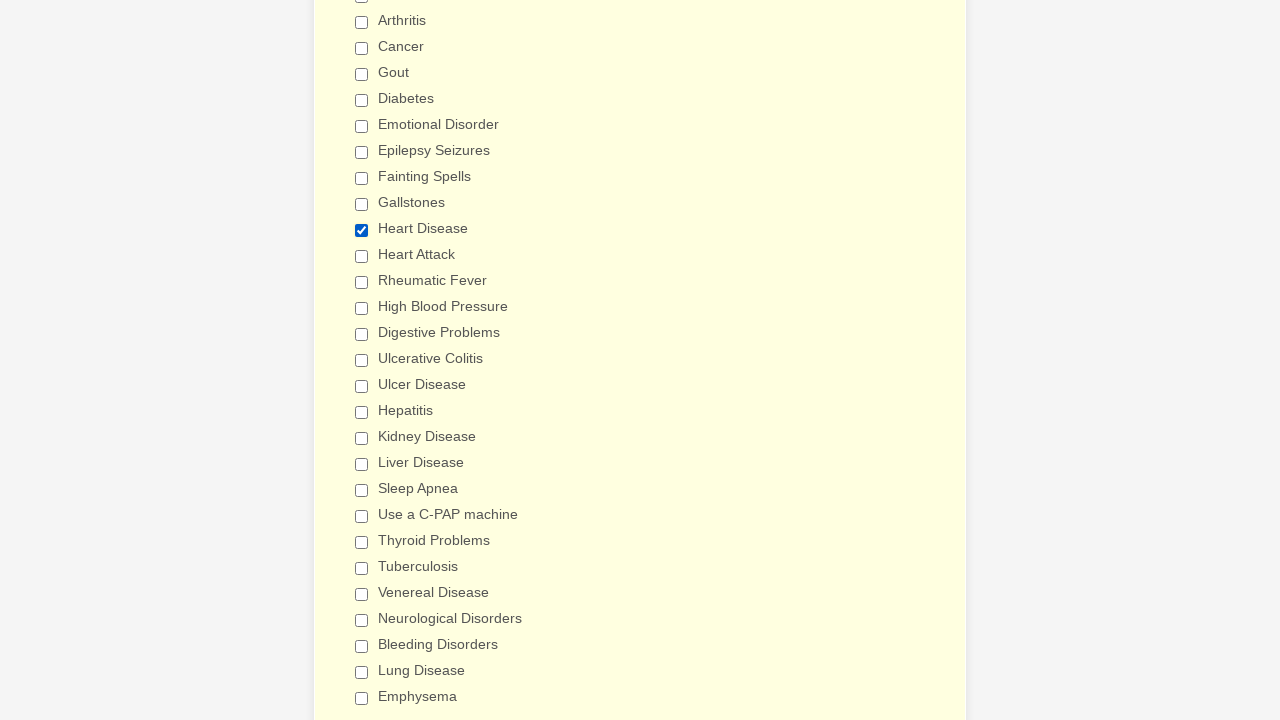

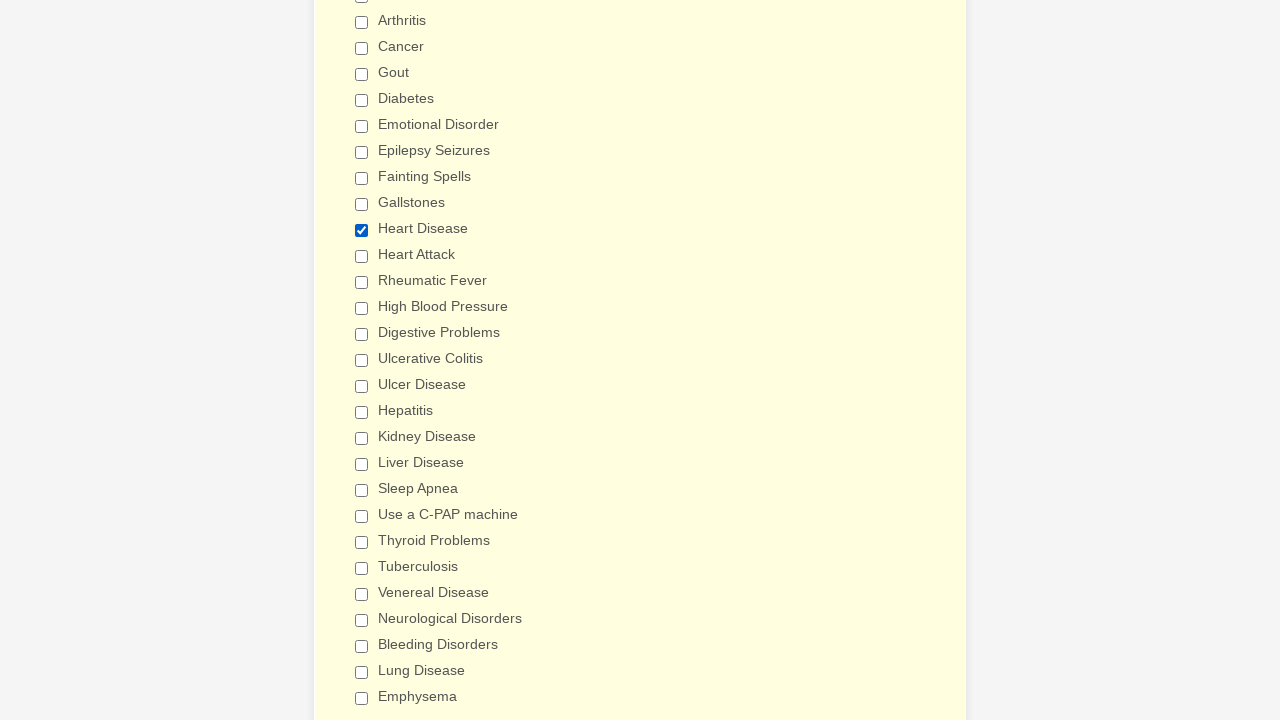